Tests flashcard quiz functionality on Turkish Textbook site by starting a quiz, selecting category 0, and completing 3 rounds of clicking flashcards

Starting URL: https://www.turkishtextbook.com/vocab-lessons/

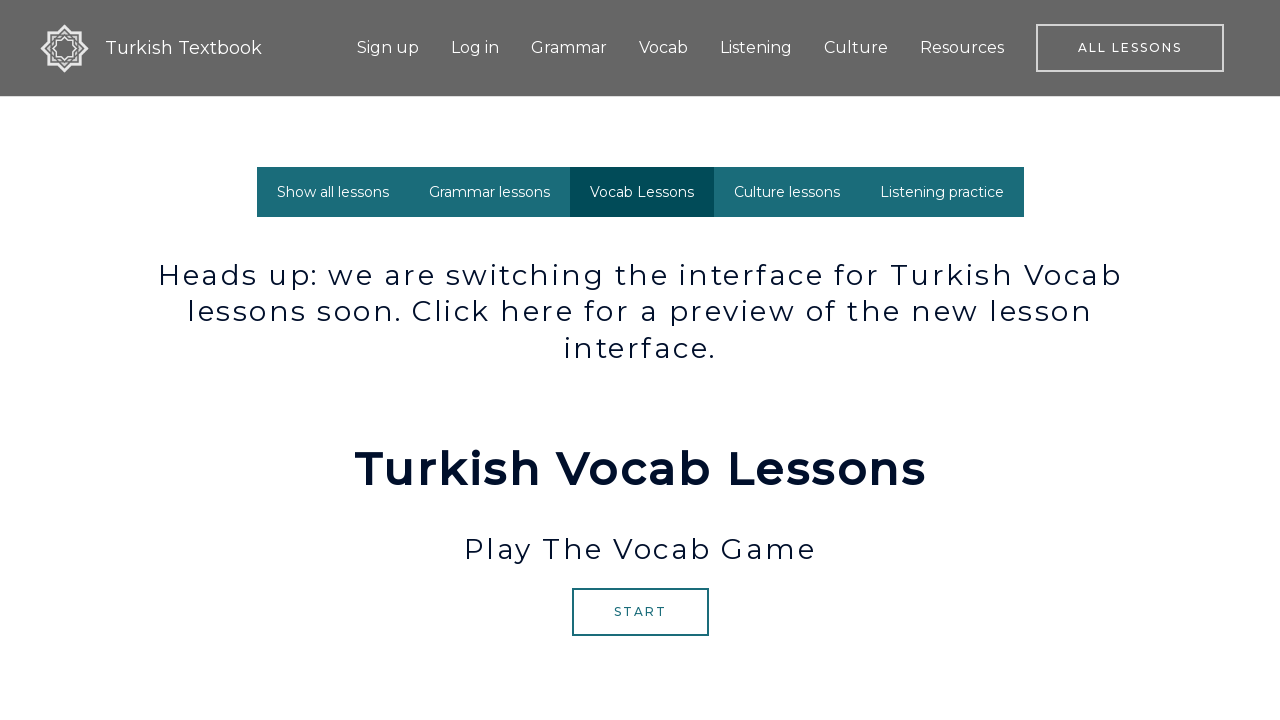

Clicked start flashcard button at (640, 612) on #ll-tools-start-flashcard
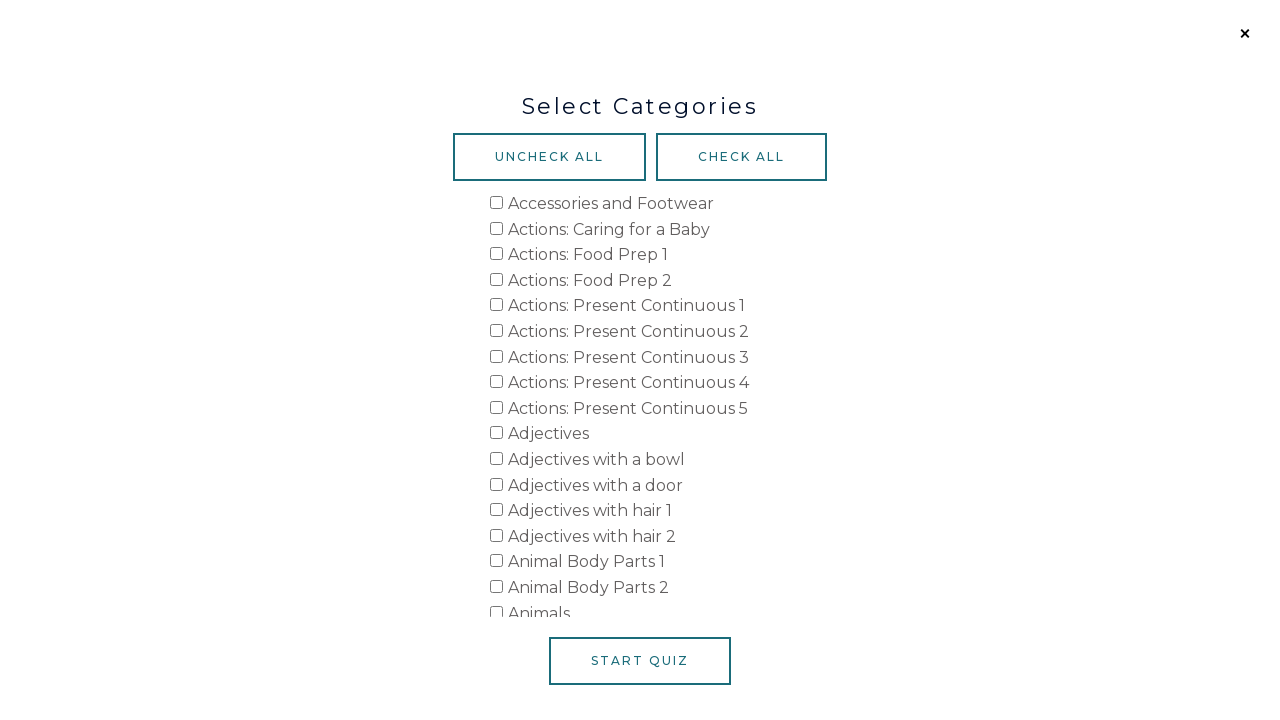

Located category checkboxes
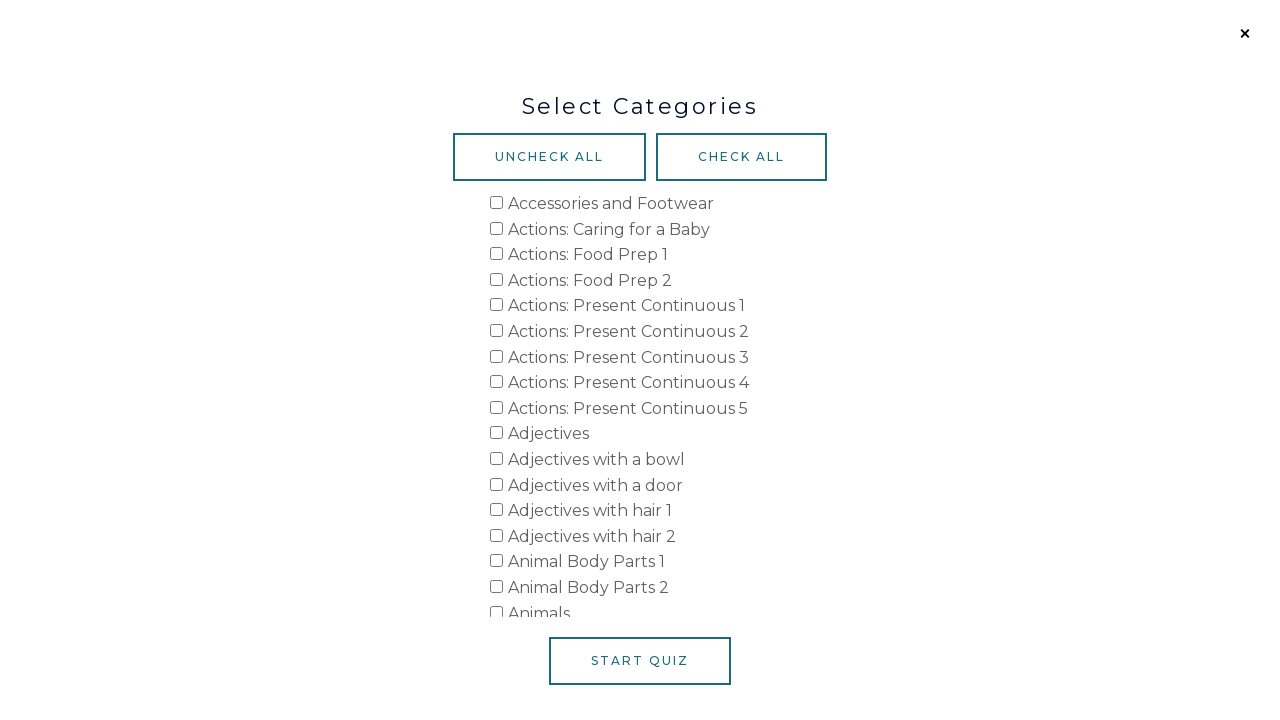

Found 95 checkboxes
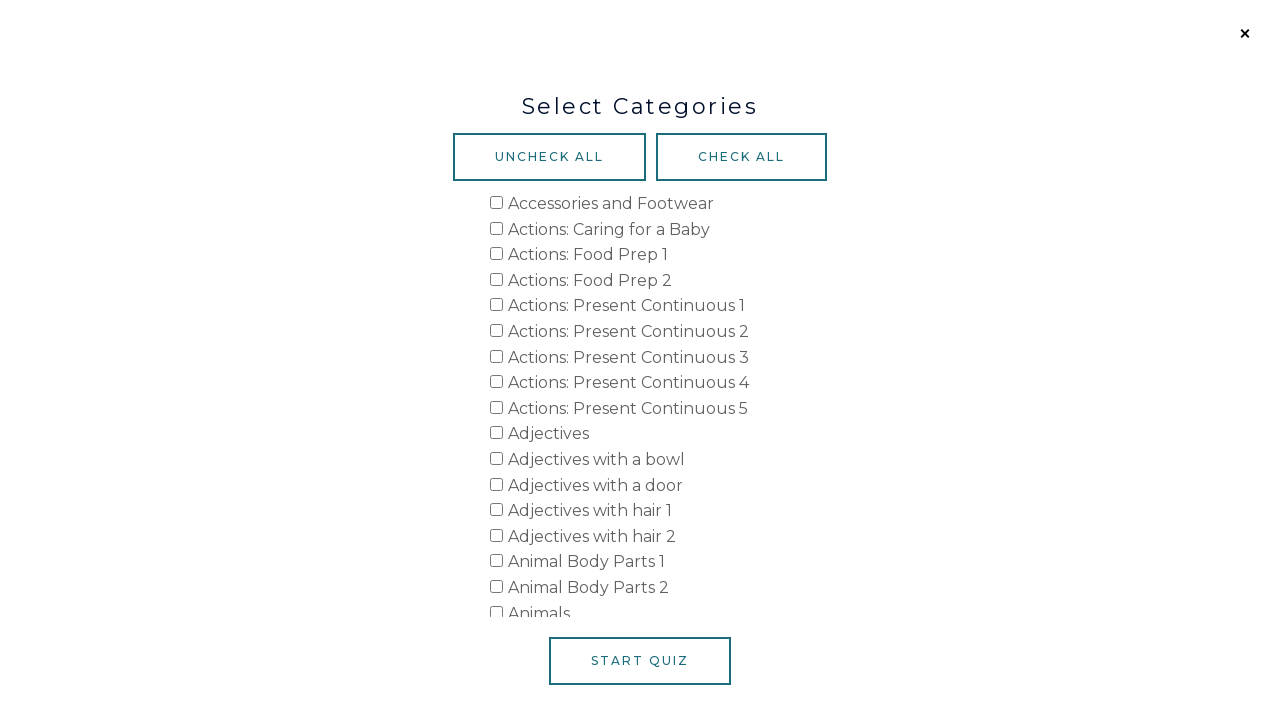

Checked category 0 (first category) at (496, 202) on #ll-tools-category-checkboxes input[type='checkbox'] >> nth=0
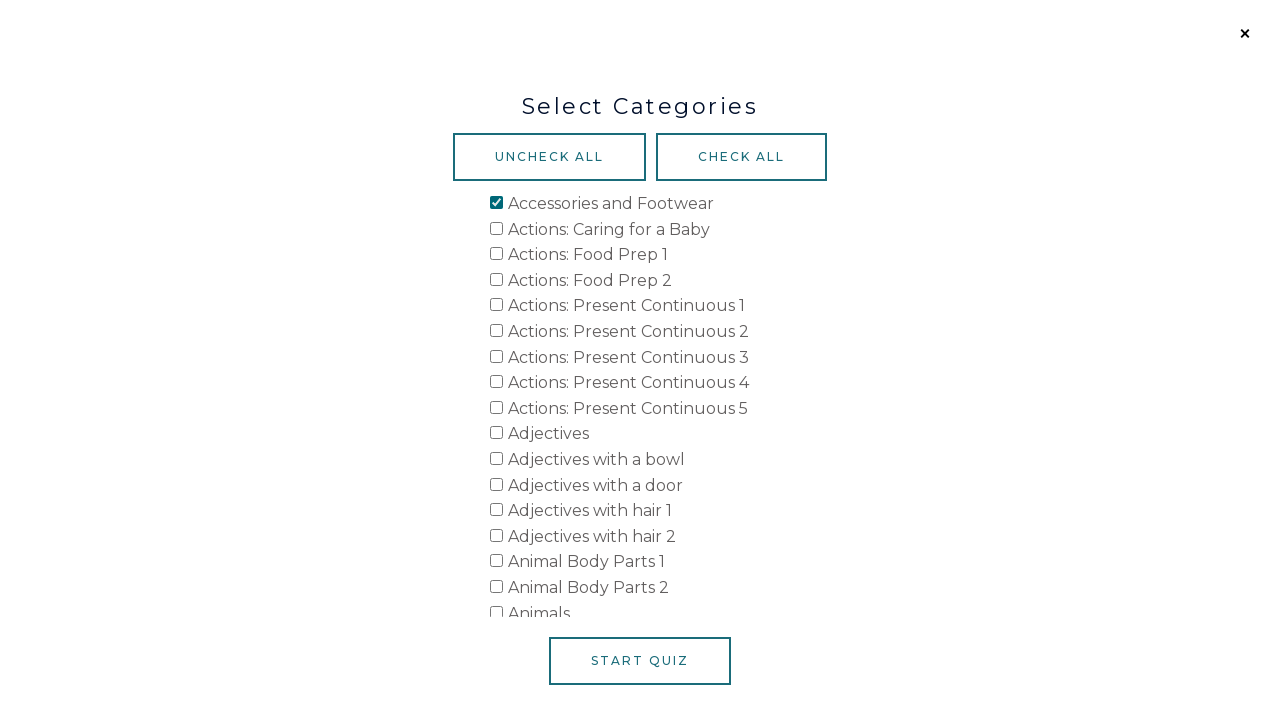

Clicked start selected quiz button at (640, 661) on #ll-tools-start-selected-quiz
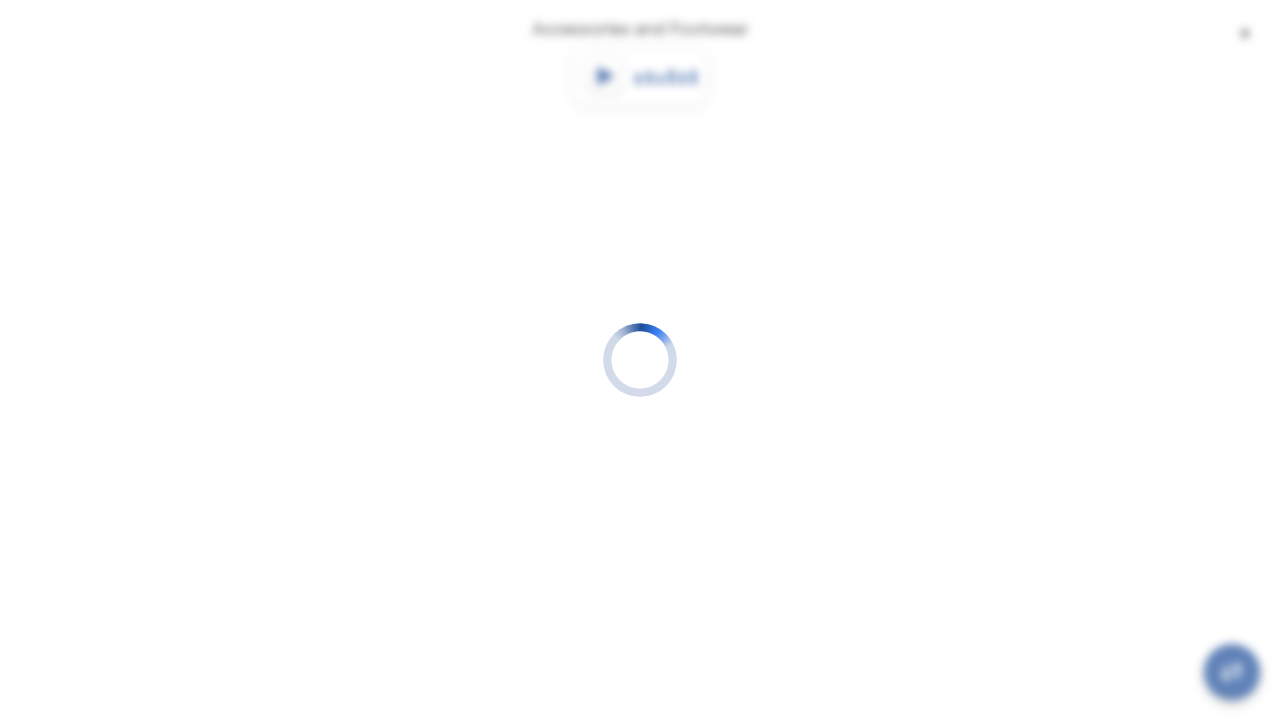

Round 1: Flashcard container appeared
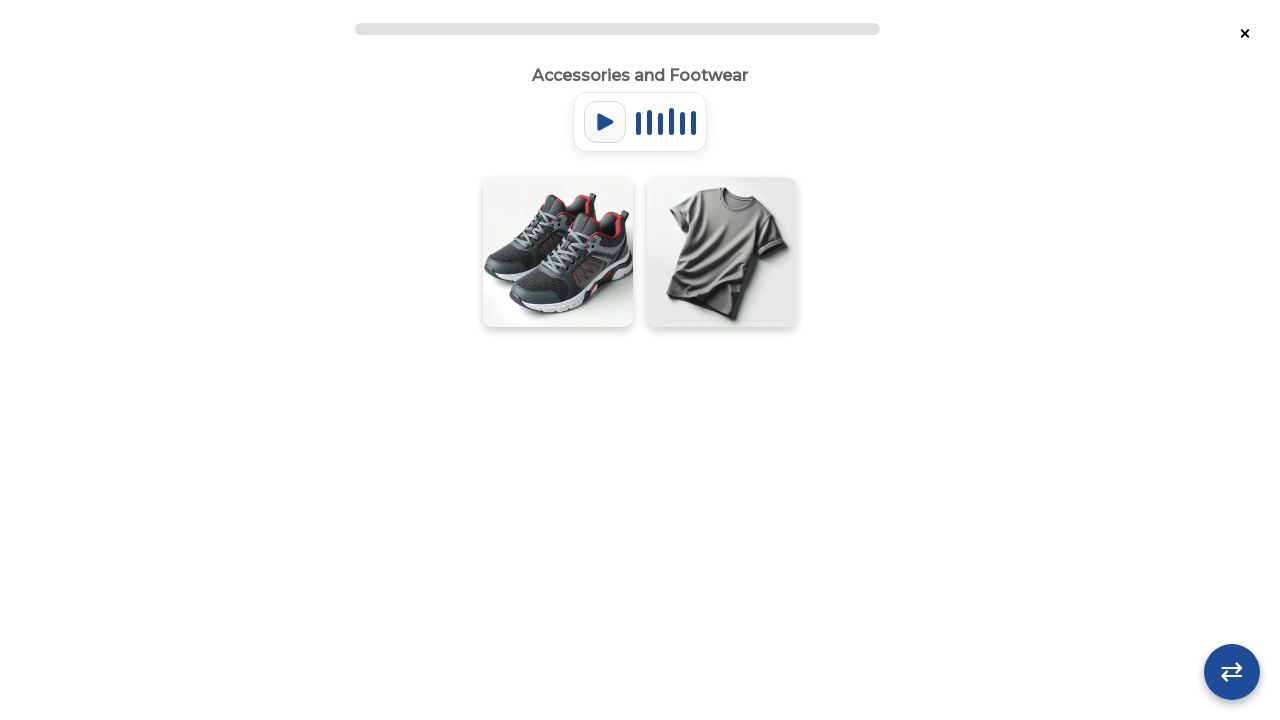

Round 1: Clicked flashcard at index 0 at (558, 252) on .flashcard-container >> nth=0
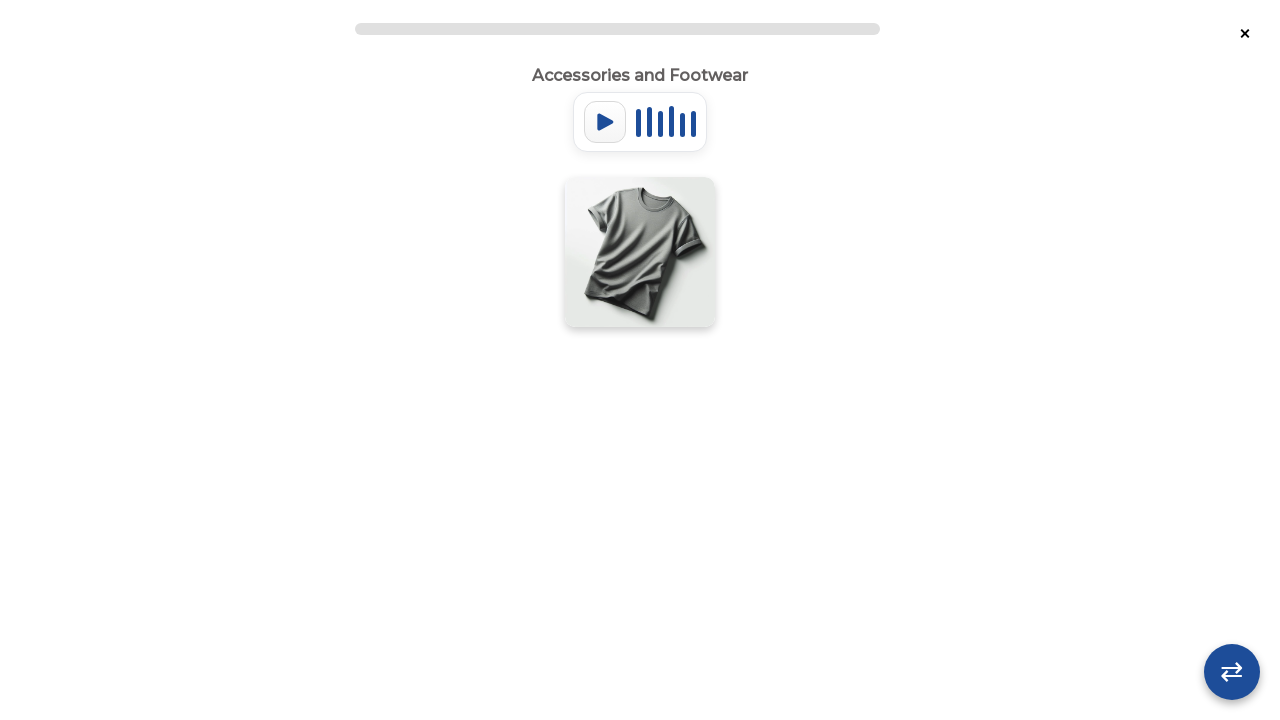

Round 1: Clicked flashcard at index 0 at (640, 252) on .flashcard-container >> nth=0
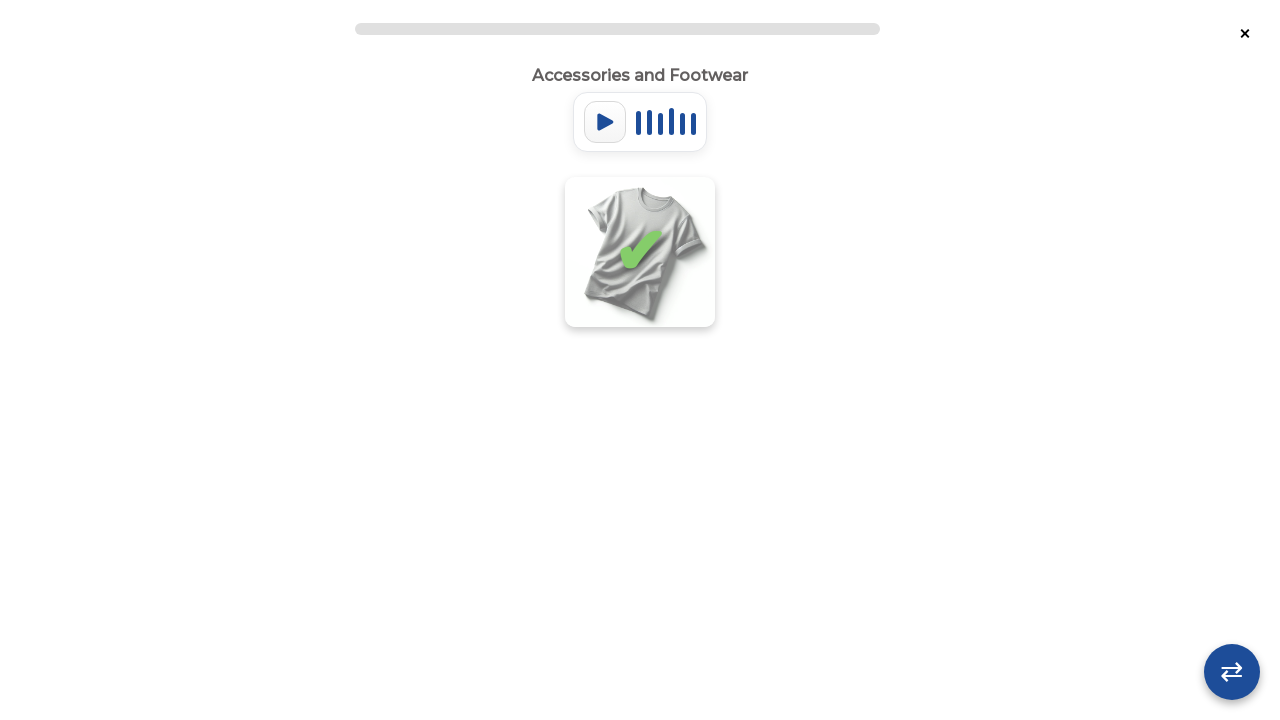

Round 1: Clicked flashcard at index 0 at (640, 252) on .flashcard-container >> nth=0
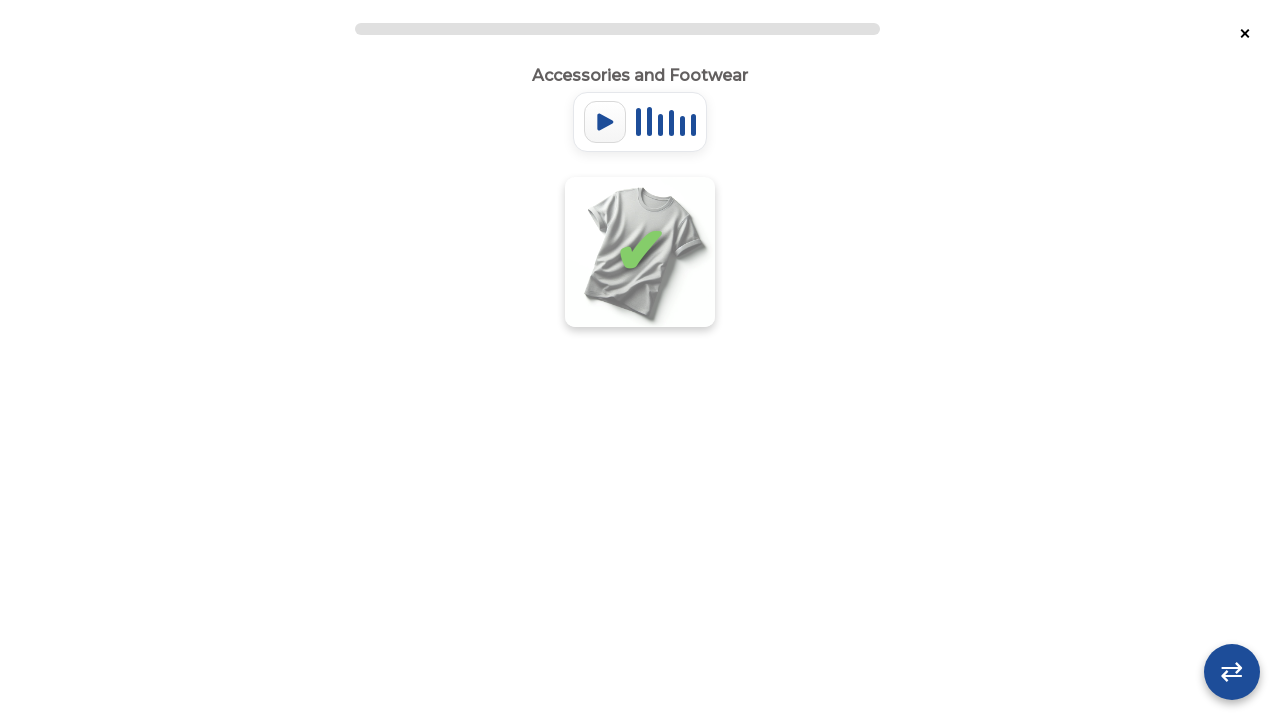

Round 1: Clicked flashcard at index 0 at (558, 252) on .flashcard-container >> nth=0
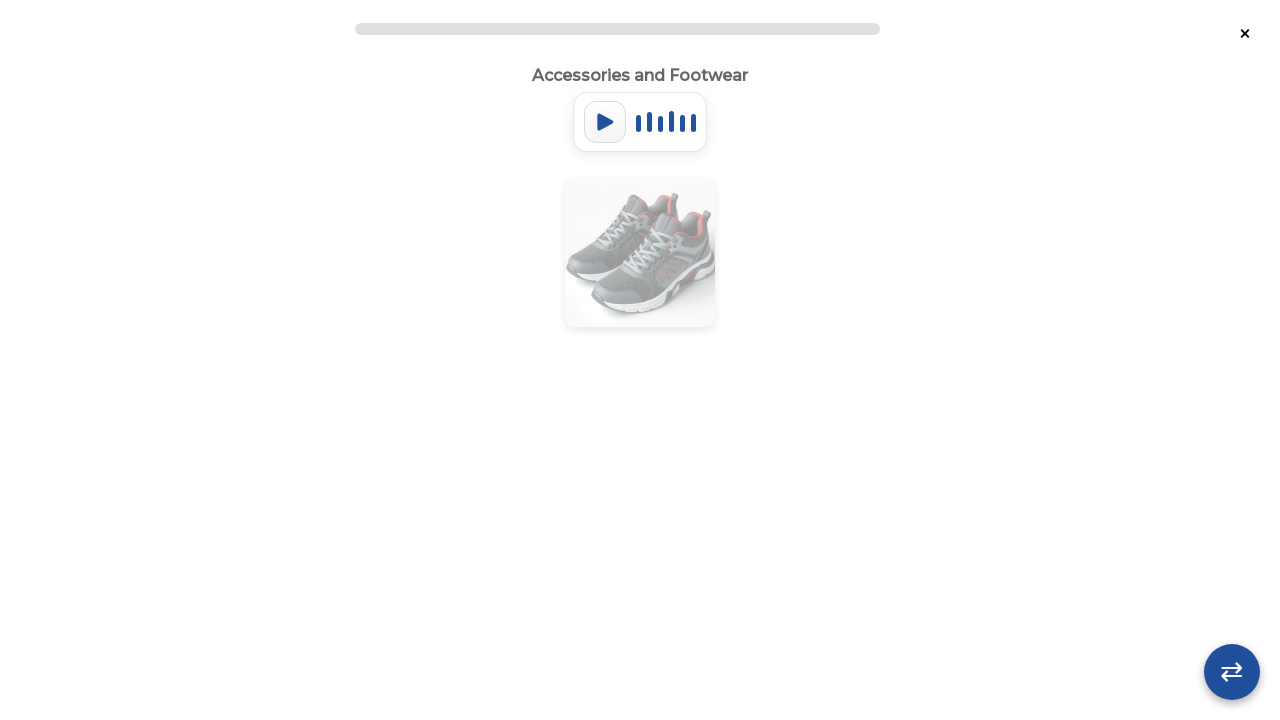

Round 1: Clicked flashcard at index 0 at (640, 252) on .flashcard-container >> nth=0
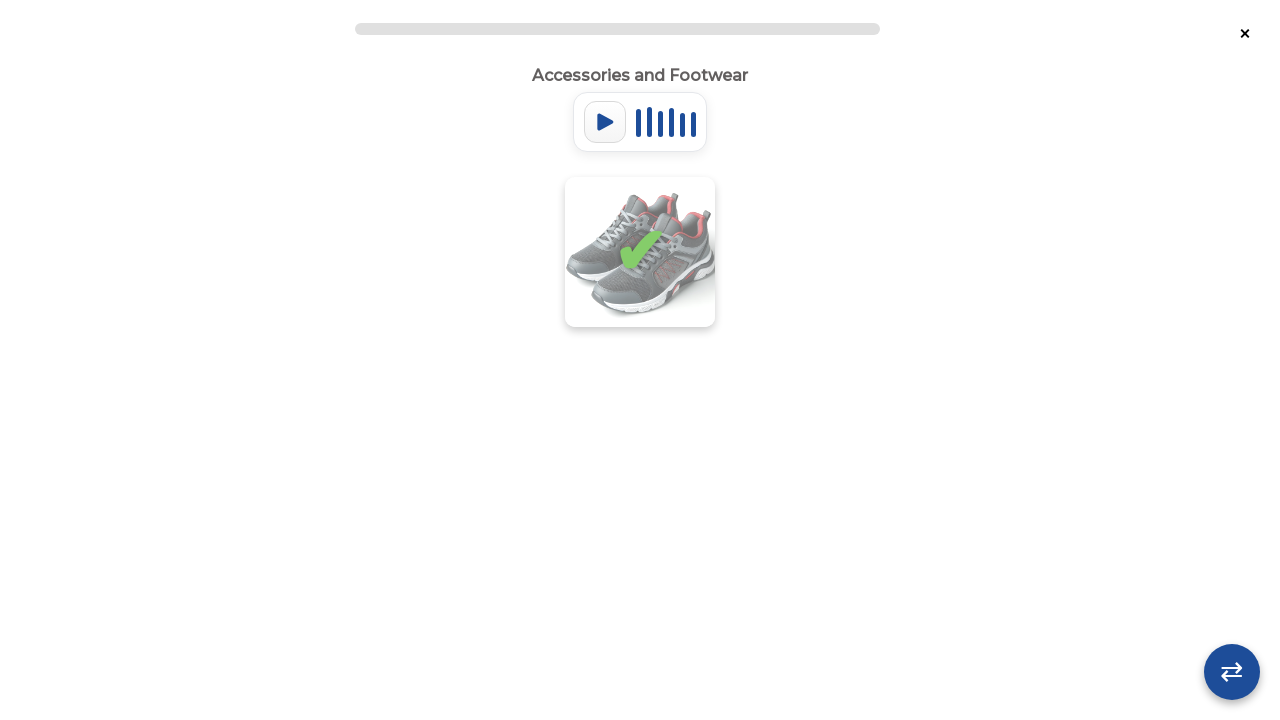

Round 1: Clicked flashcard at index 0 at (640, 252) on .flashcard-container >> nth=0
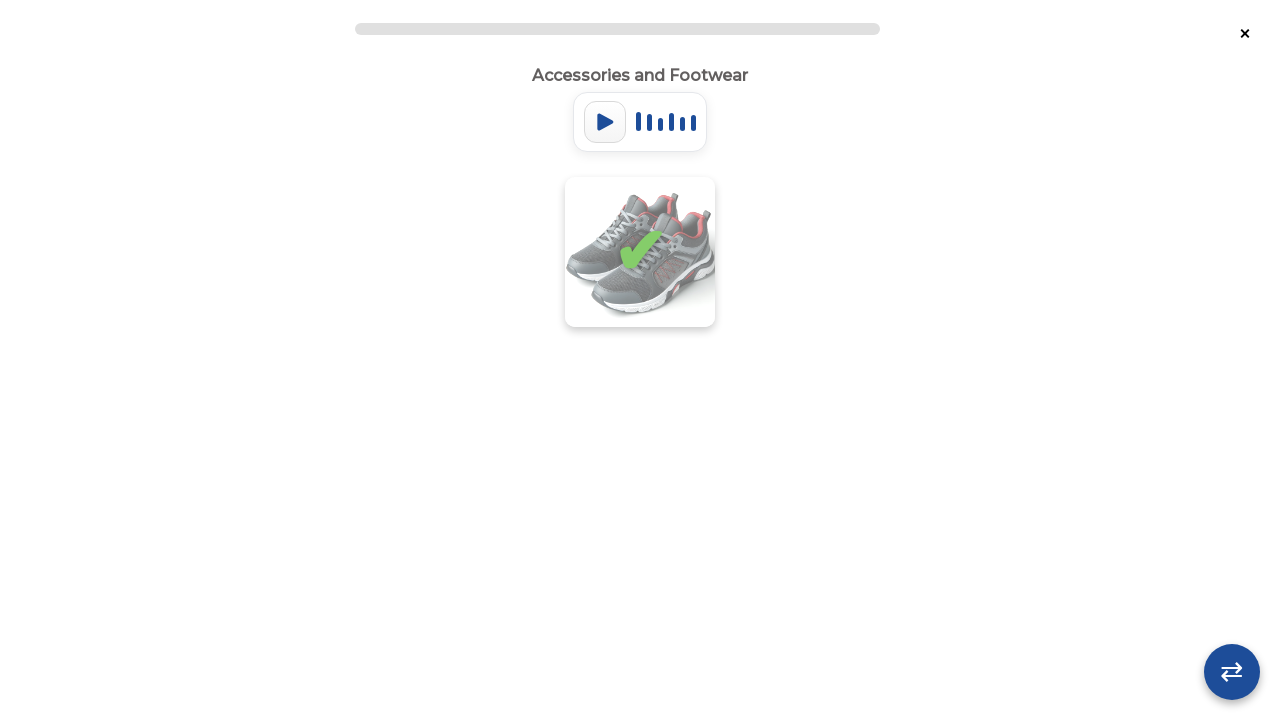

Round 1: Clicked flashcard at index 0 at (558, 252) on .flashcard-container >> nth=0
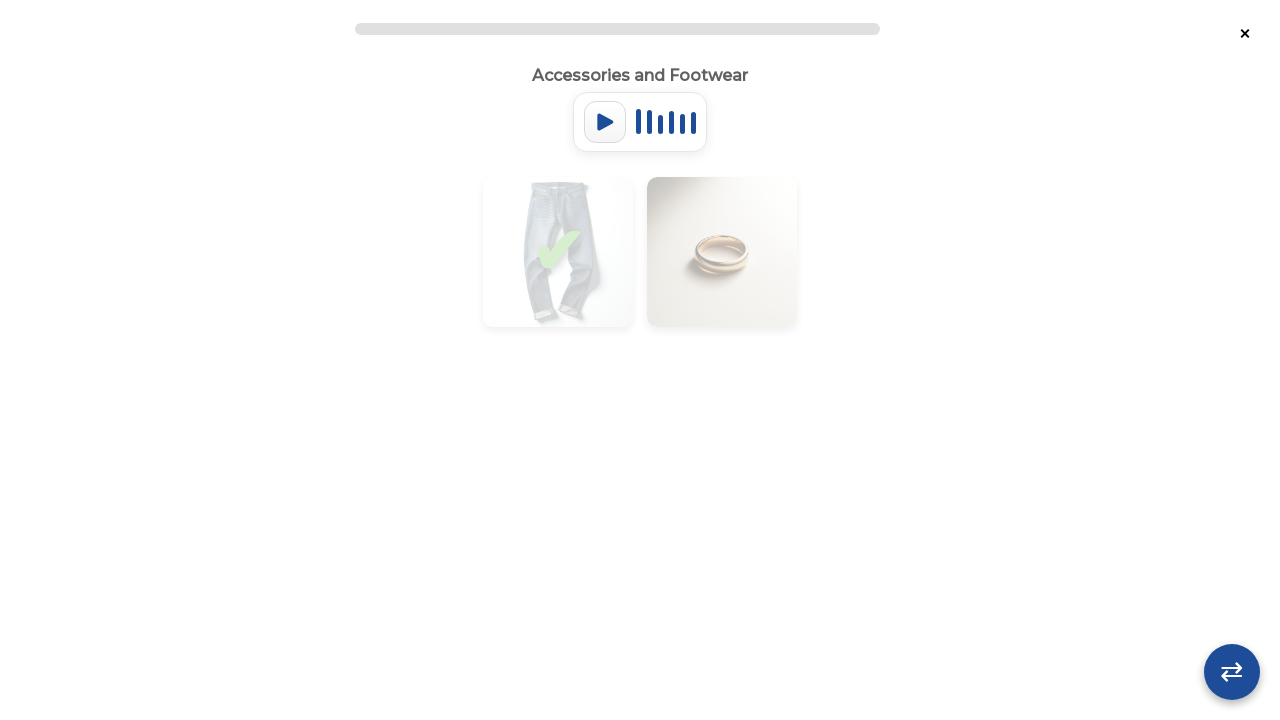

Round 1: Clicked flashcard at index 0 at (558, 252) on .flashcard-container >> nth=0
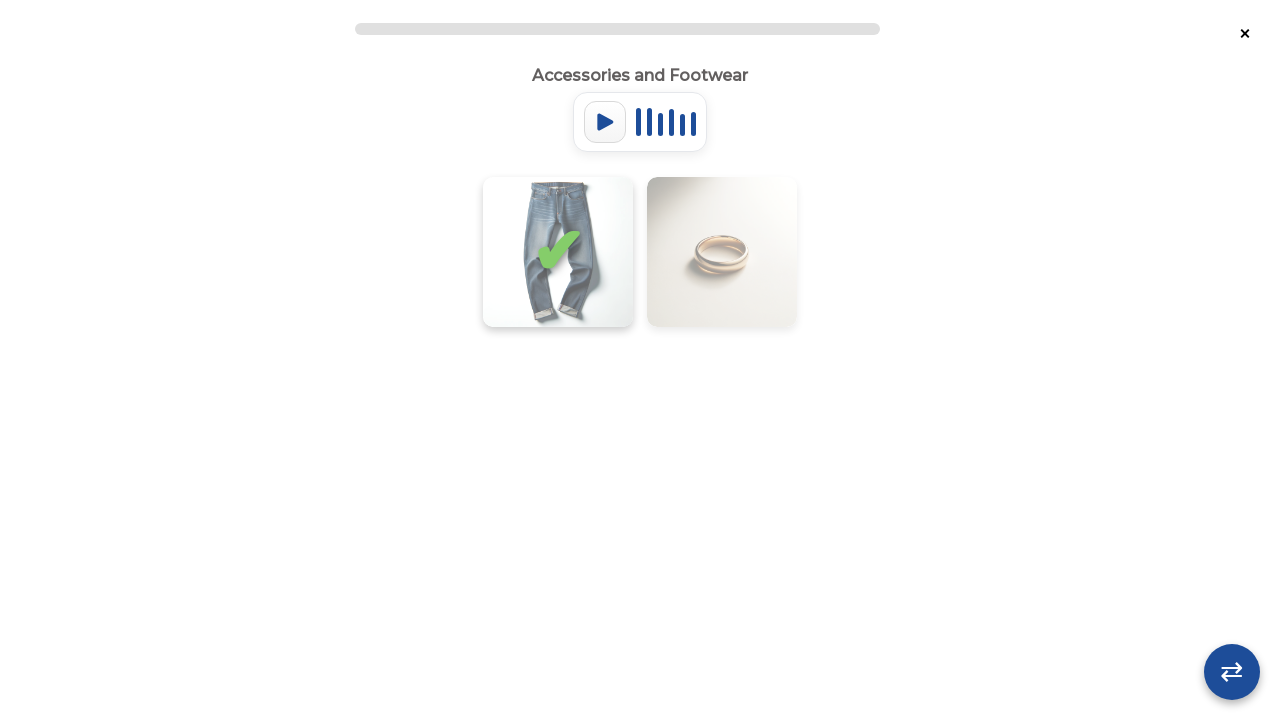

Round 1: Clicked flashcard at index 1 at (640, 252) on .flashcard-container >> nth=1
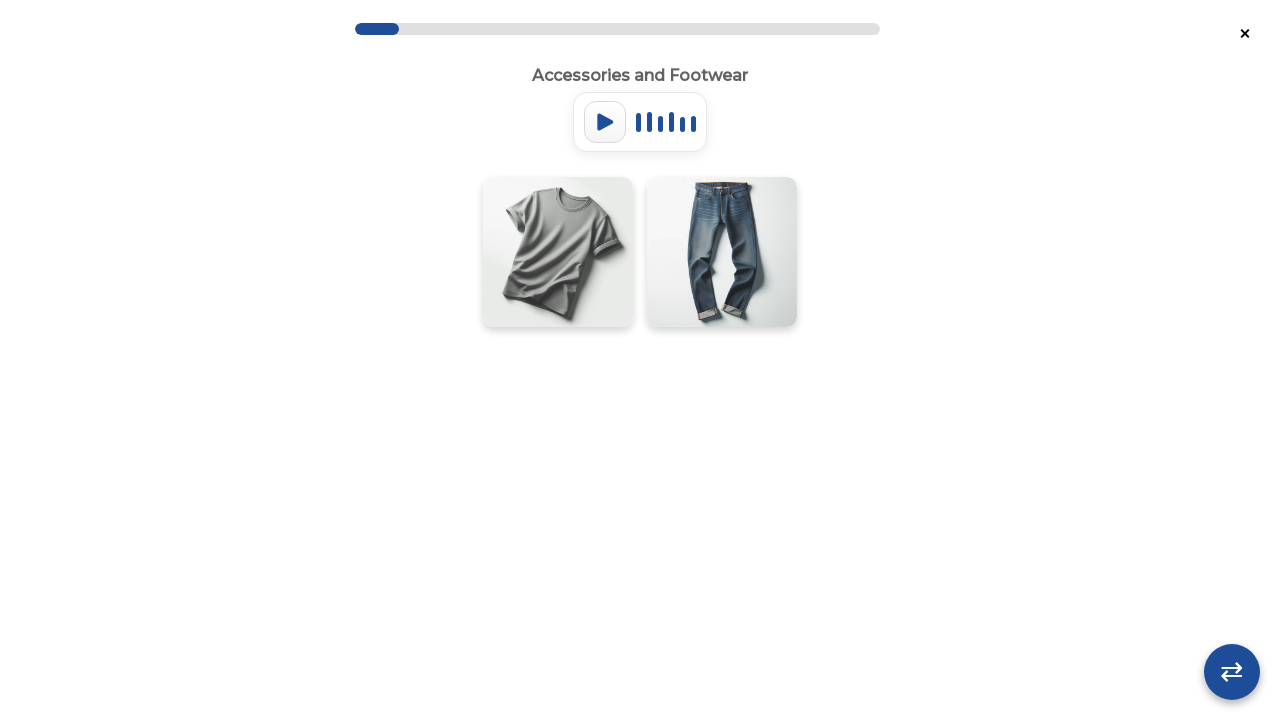

Round 1: Clicked flashcard at index 0 at (558, 252) on .flashcard-container >> nth=0
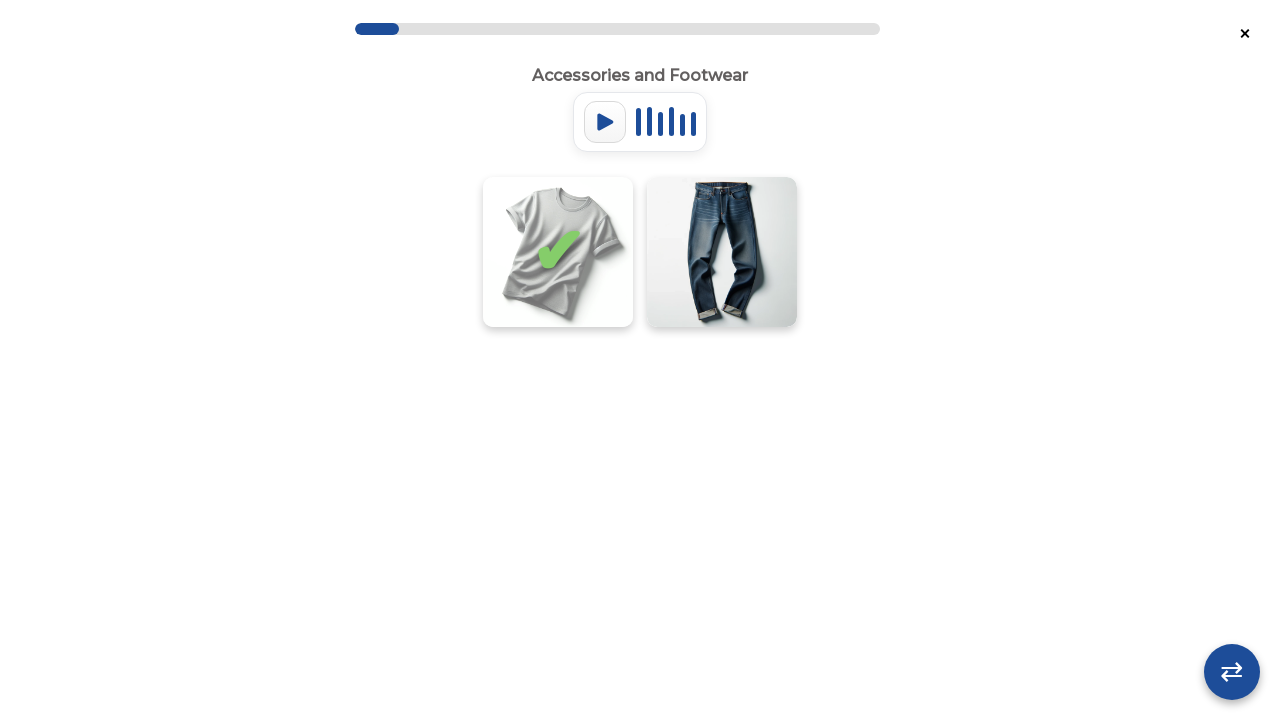

Round 1: Clicked flashcard at index 1 at (722, 252) on .flashcard-container >> nth=1
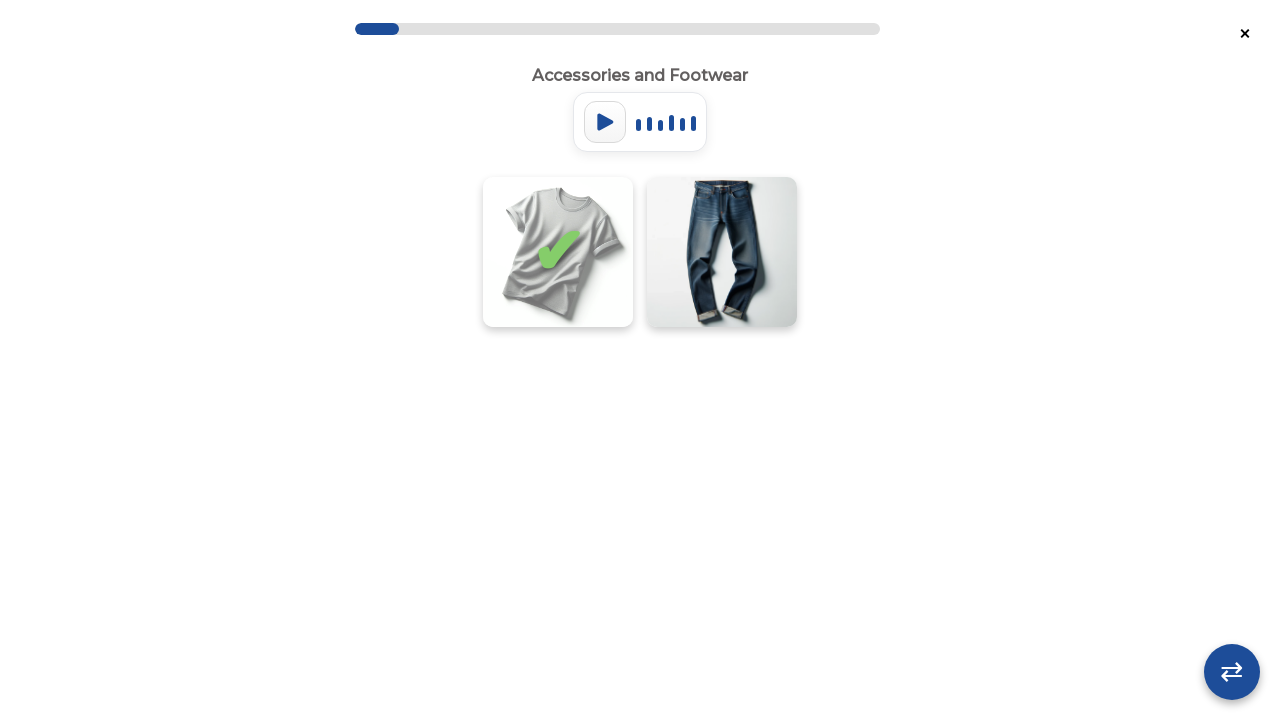

Round 1: Clicked flashcard at index 0 at (558, 252) on .flashcard-container >> nth=0
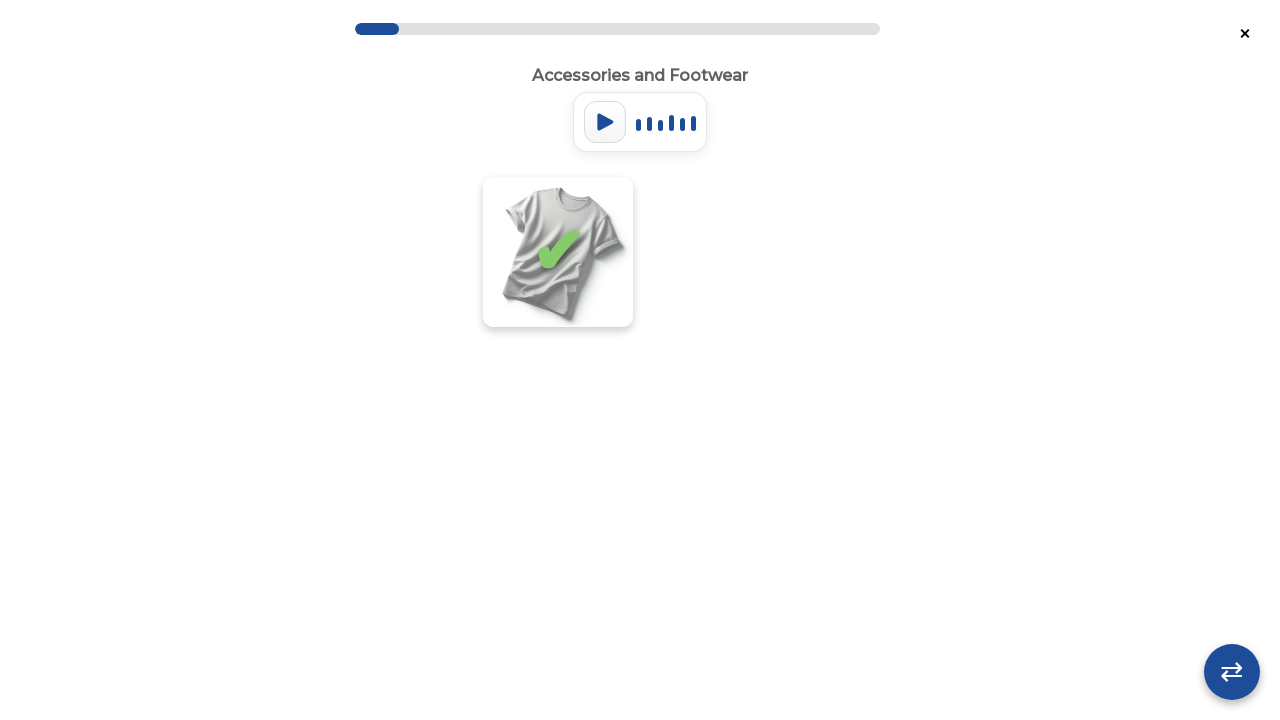

Round 1: Clicked flashcard at index 1 at (722, 252) on .flashcard-container >> nth=1
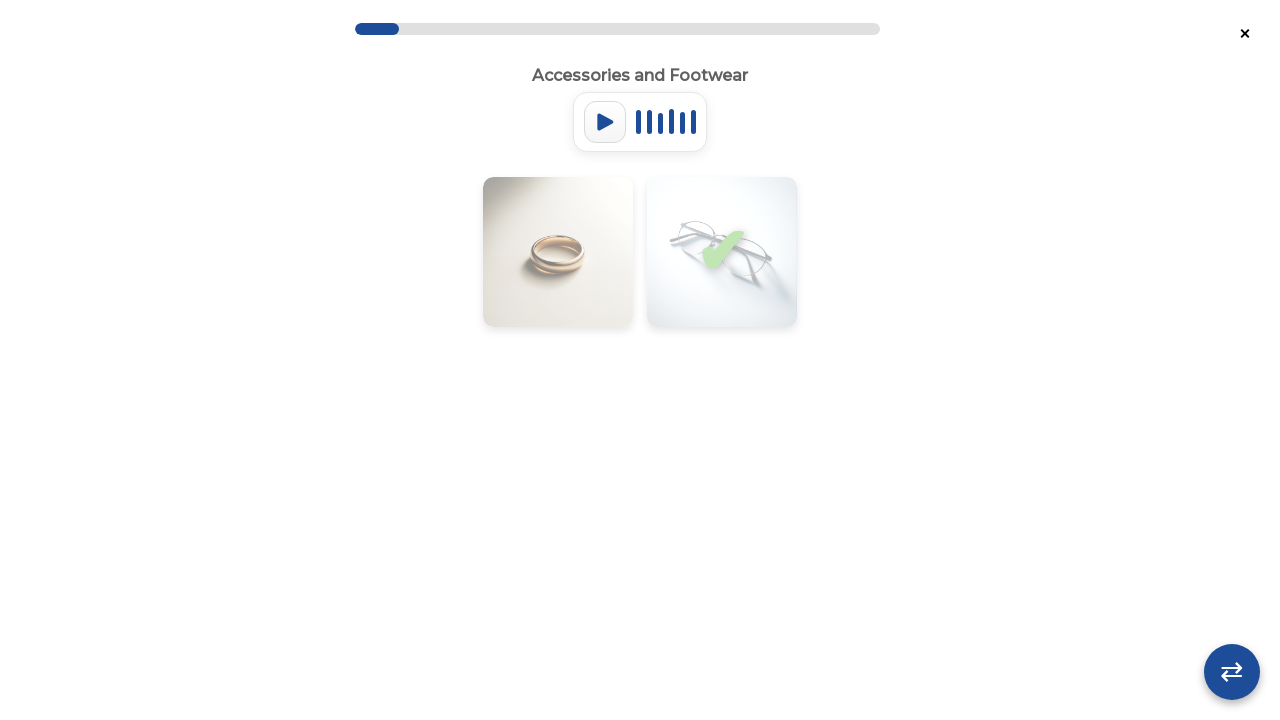

Round 1: Clicked flashcard at index 0 at (558, 252) on .flashcard-container >> nth=0
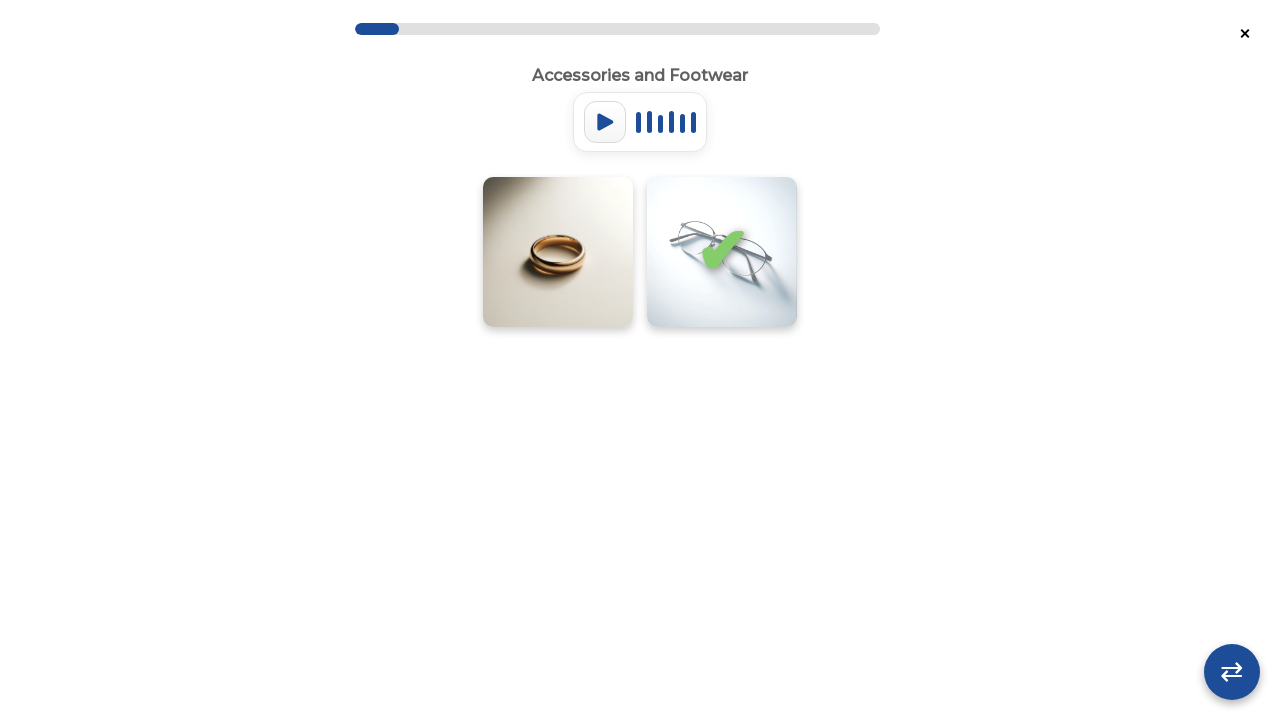

Round 1: Clicked flashcard at index 1 at (640, 252) on .flashcard-container >> nth=1
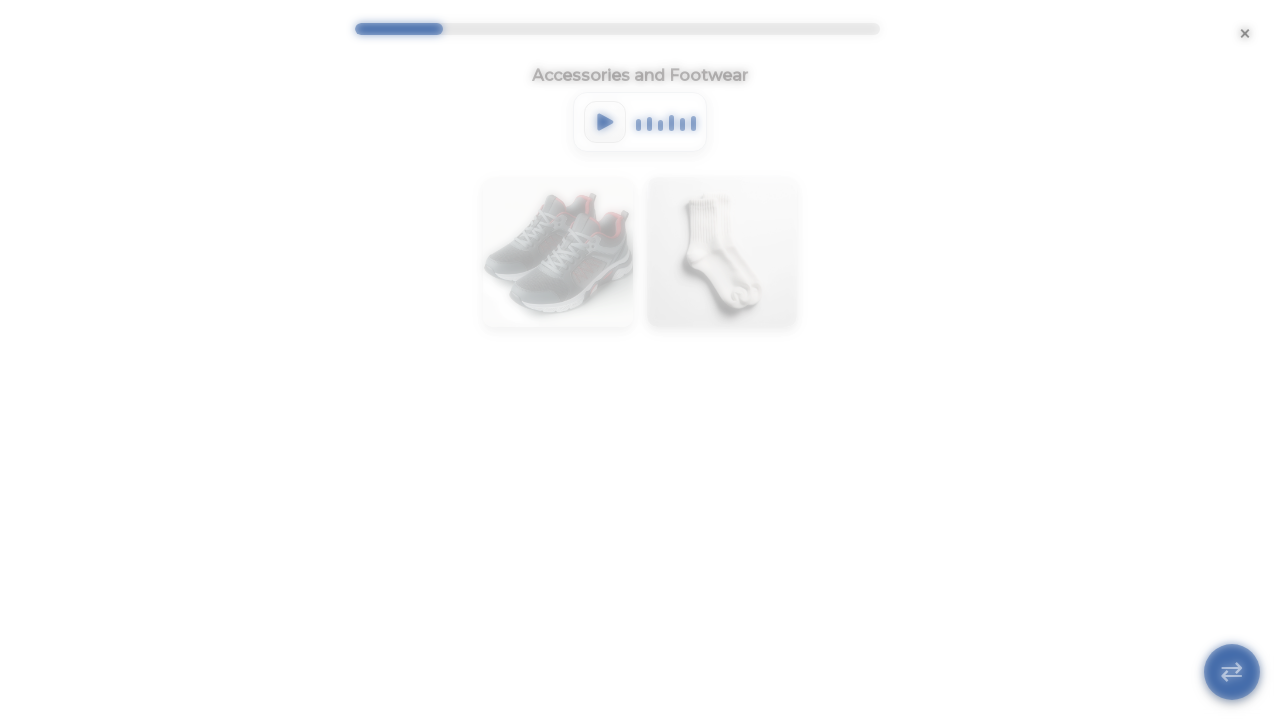

Round 1: Clicked flashcard at index 0 at (558, 252) on .flashcard-container >> nth=0
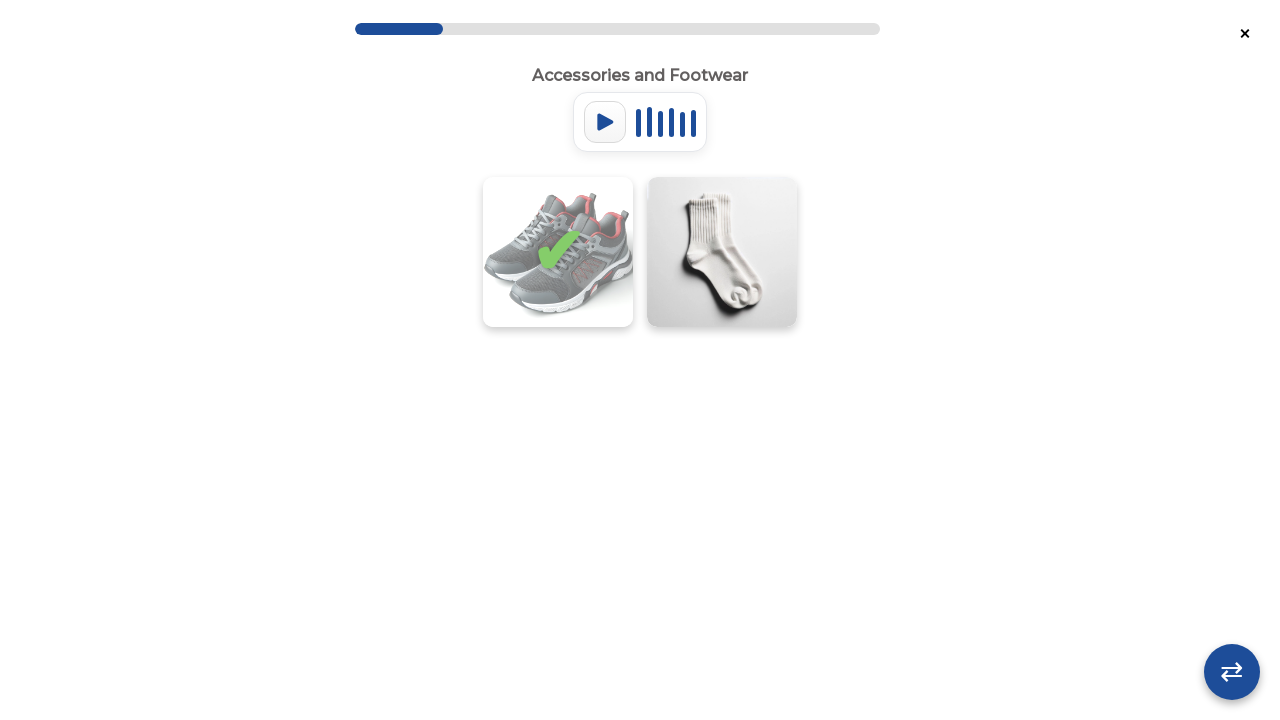

Round 1: Clicked flashcard at index 1 at (722, 252) on .flashcard-container >> nth=1
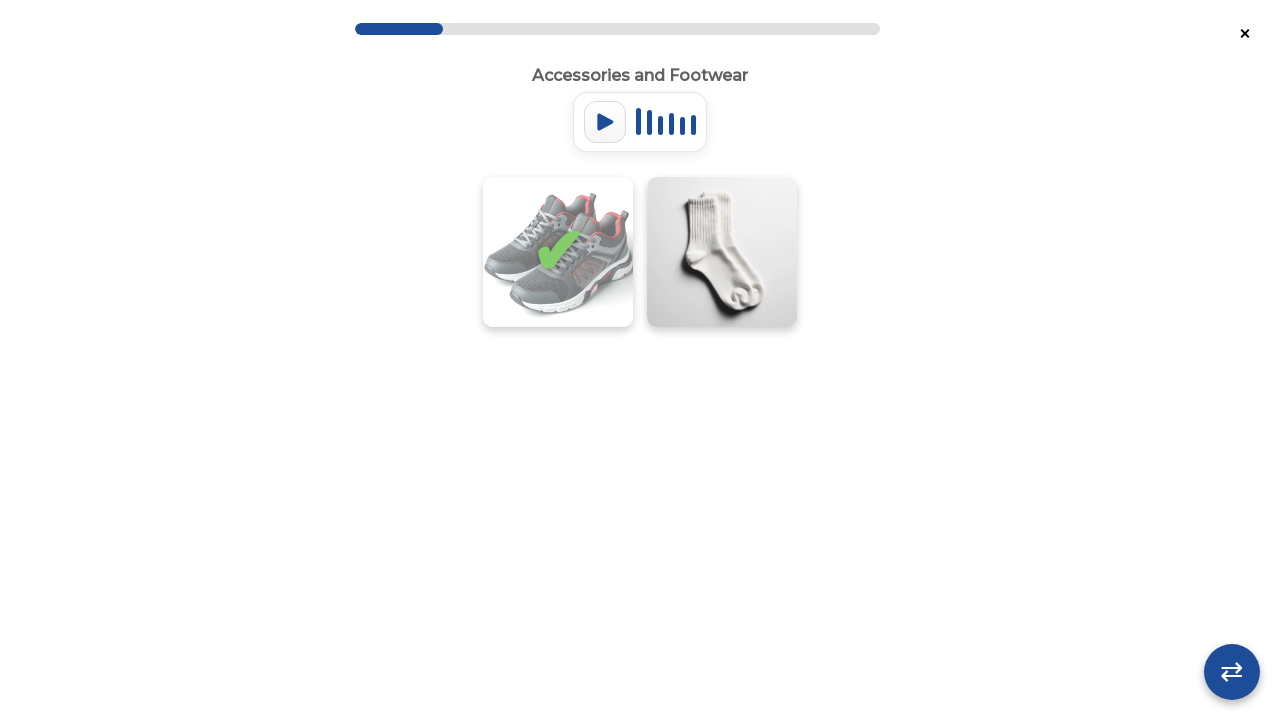

Round 1: Clicked flashcard at index 0 at (558, 252) on .flashcard-container >> nth=0
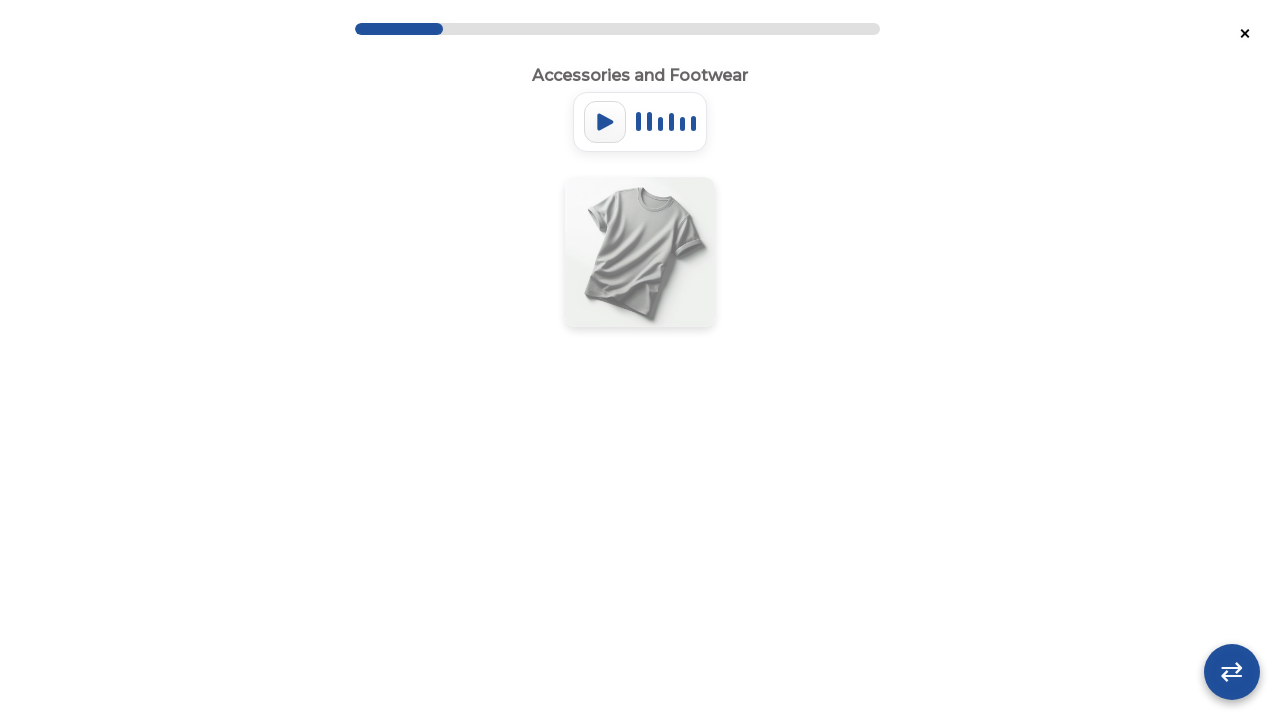

Round 1: Clicked flashcard at index 0 at (640, 252) on .flashcard-container >> nth=0
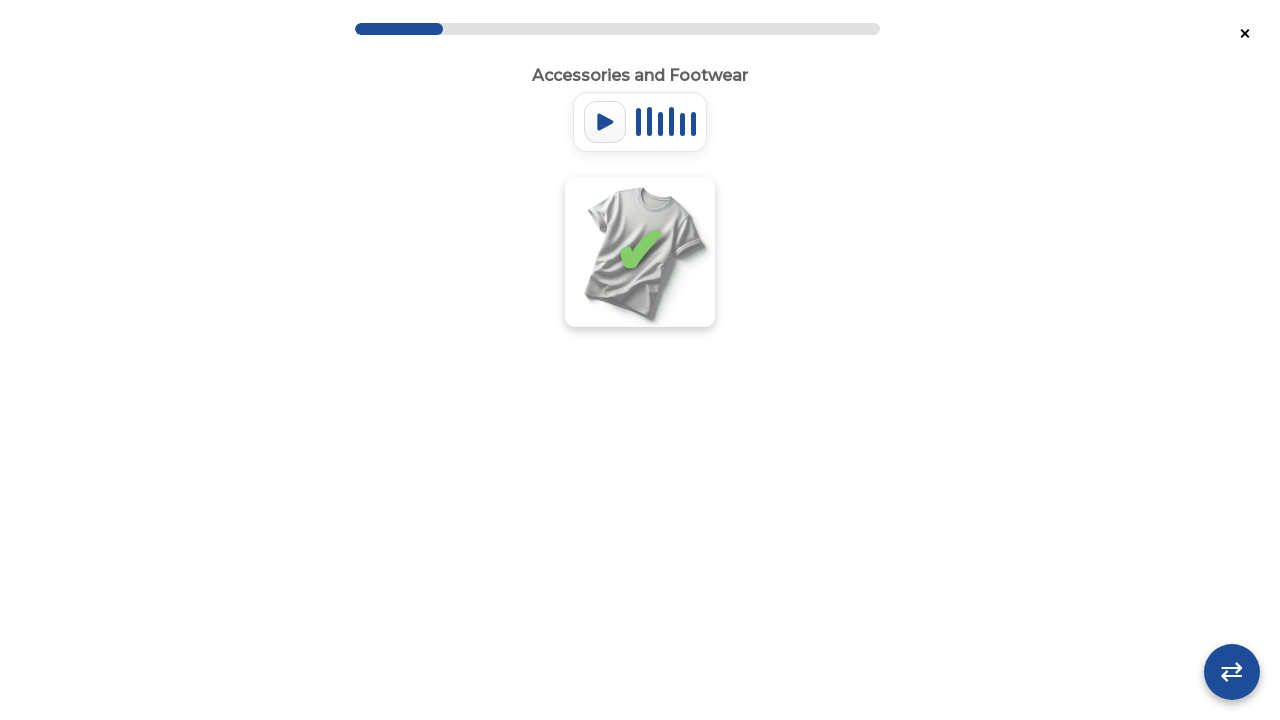

Round 1: Clicked flashcard at index 0 at (640, 252) on .flashcard-container >> nth=0
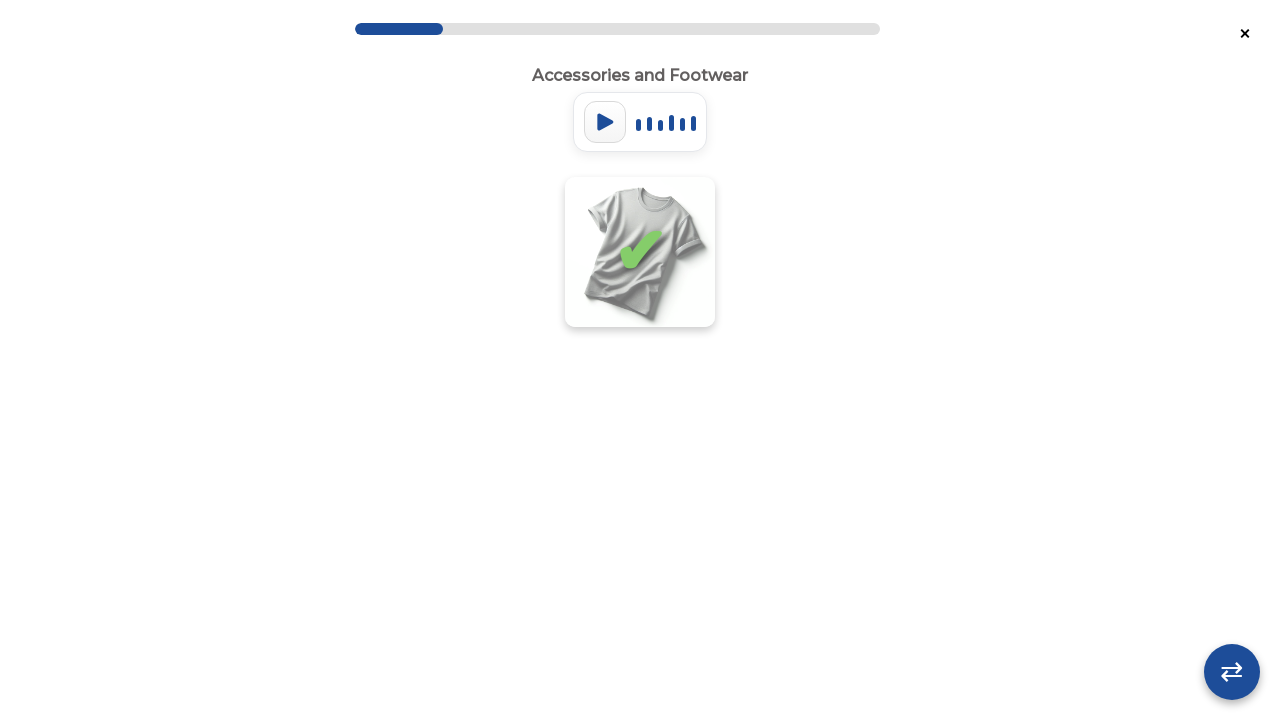

Round 1: Clicked flashcard at index 0 at (640, 252) on .flashcard-container >> nth=0
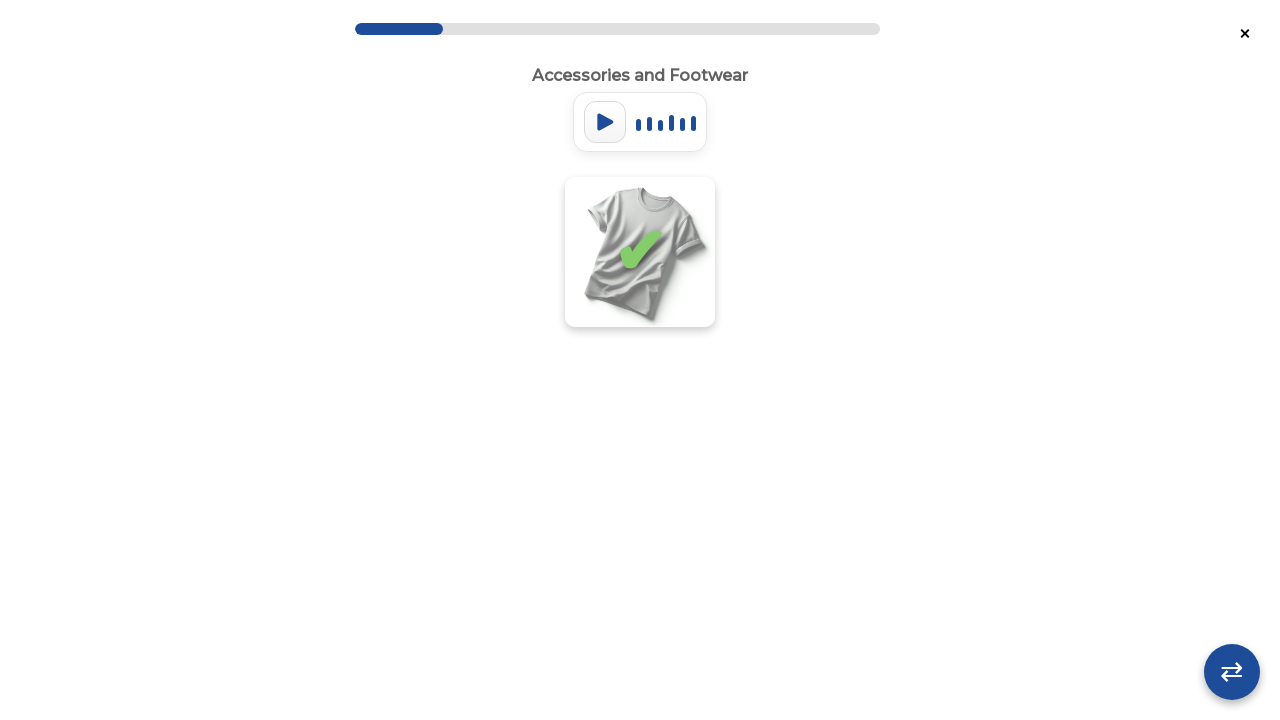

Round 1: Completed (no visible cards remaining)
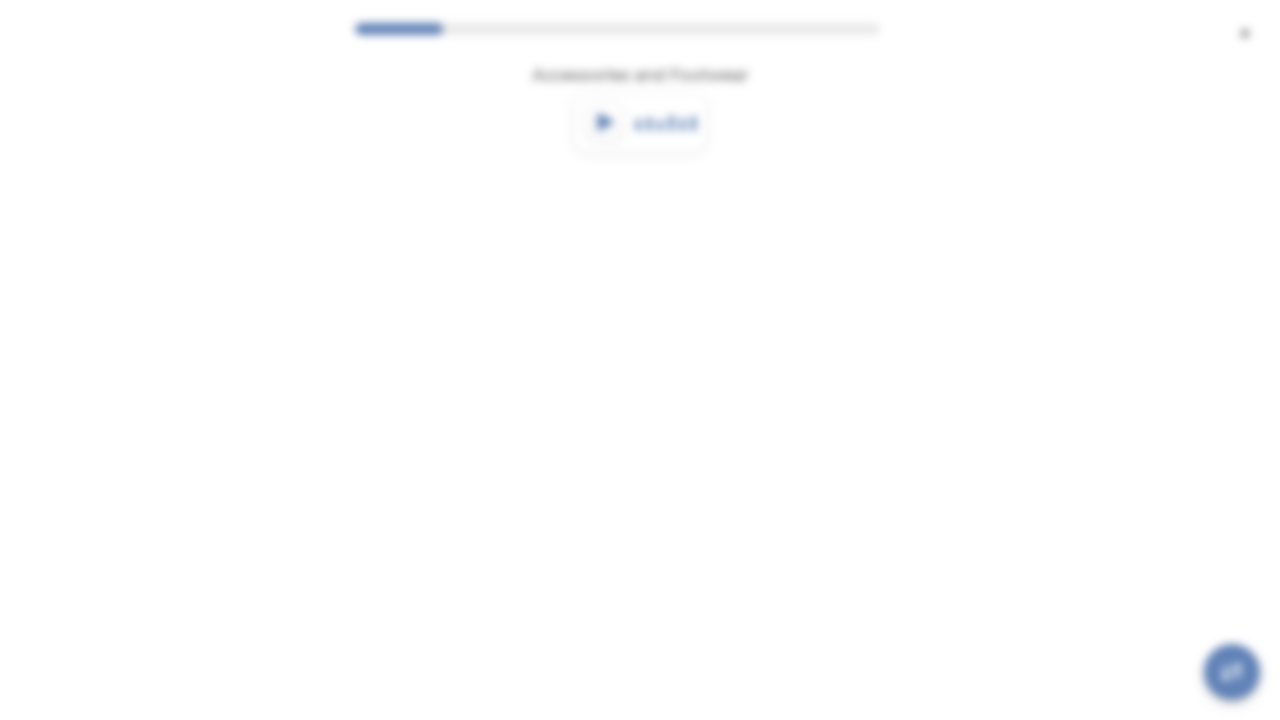

Round 2: Flashcard container appeared
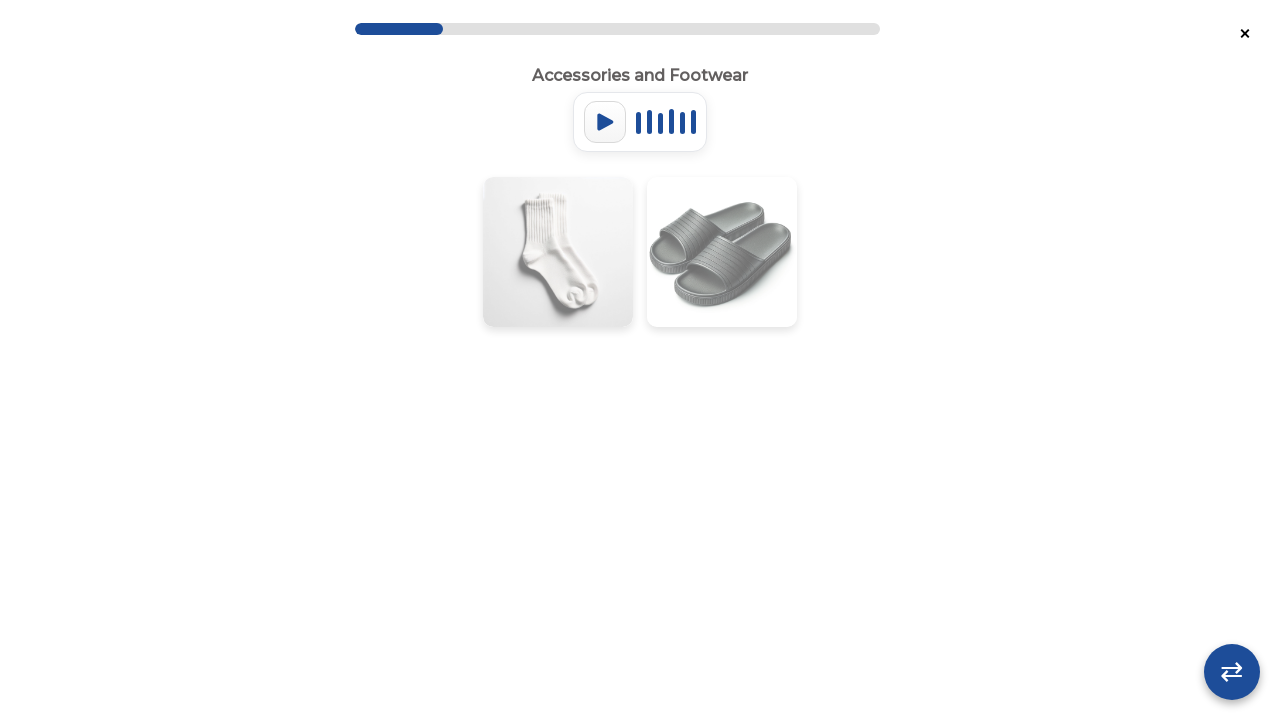

Round 2: Clicked flashcard at index 0 at (558, 252) on .flashcard-container >> nth=0
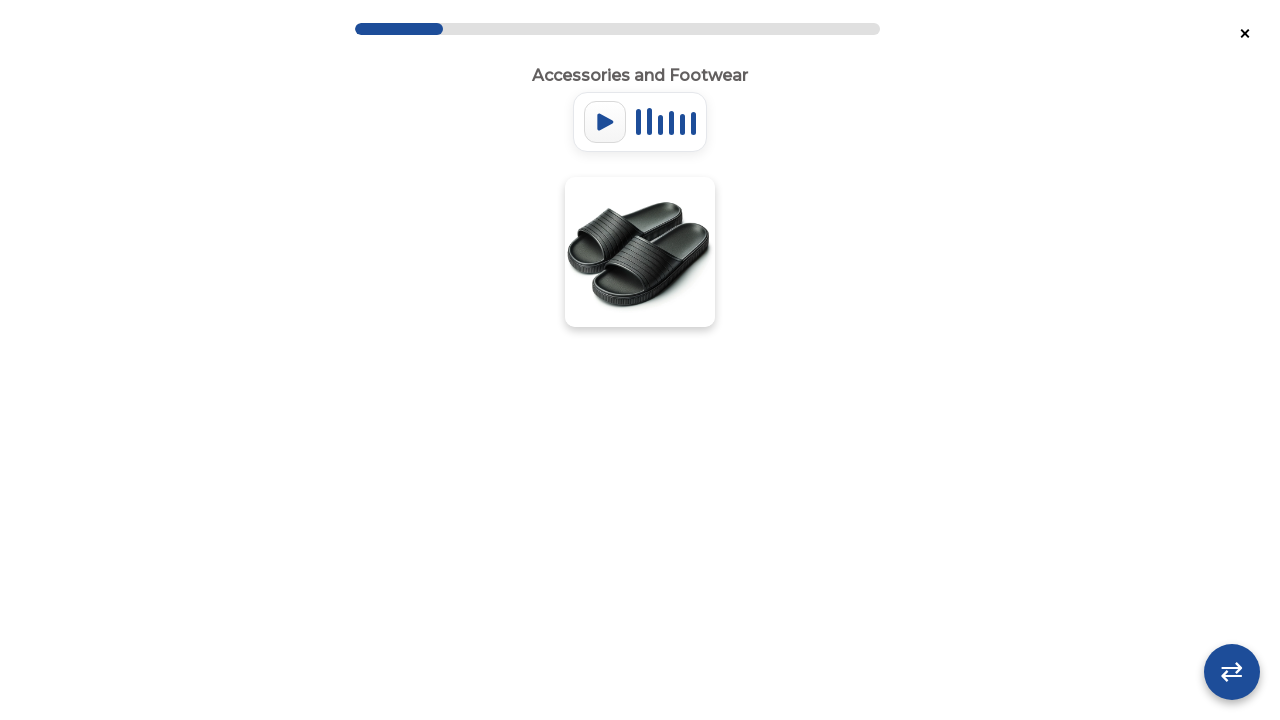

Round 2: Clicked flashcard at index 0 at (640, 252) on .flashcard-container >> nth=0
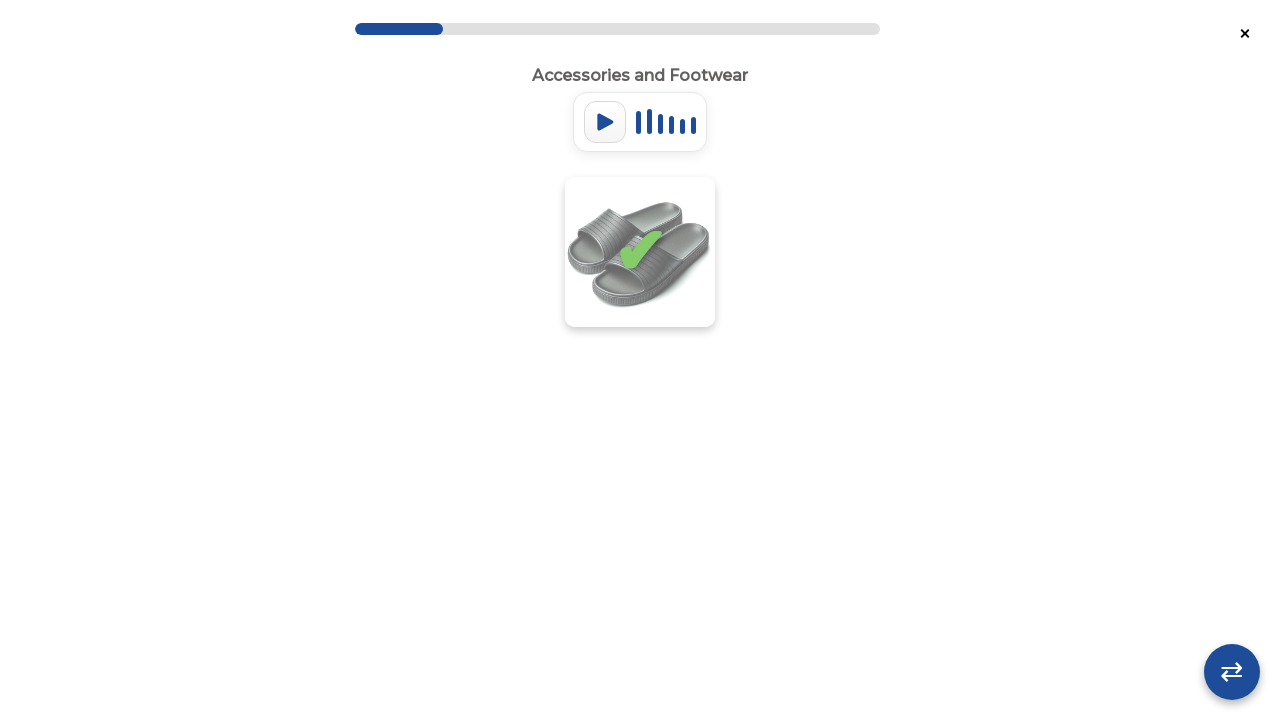

Round 2: Clicked flashcard at index 0 at (640, 252) on .flashcard-container >> nth=0
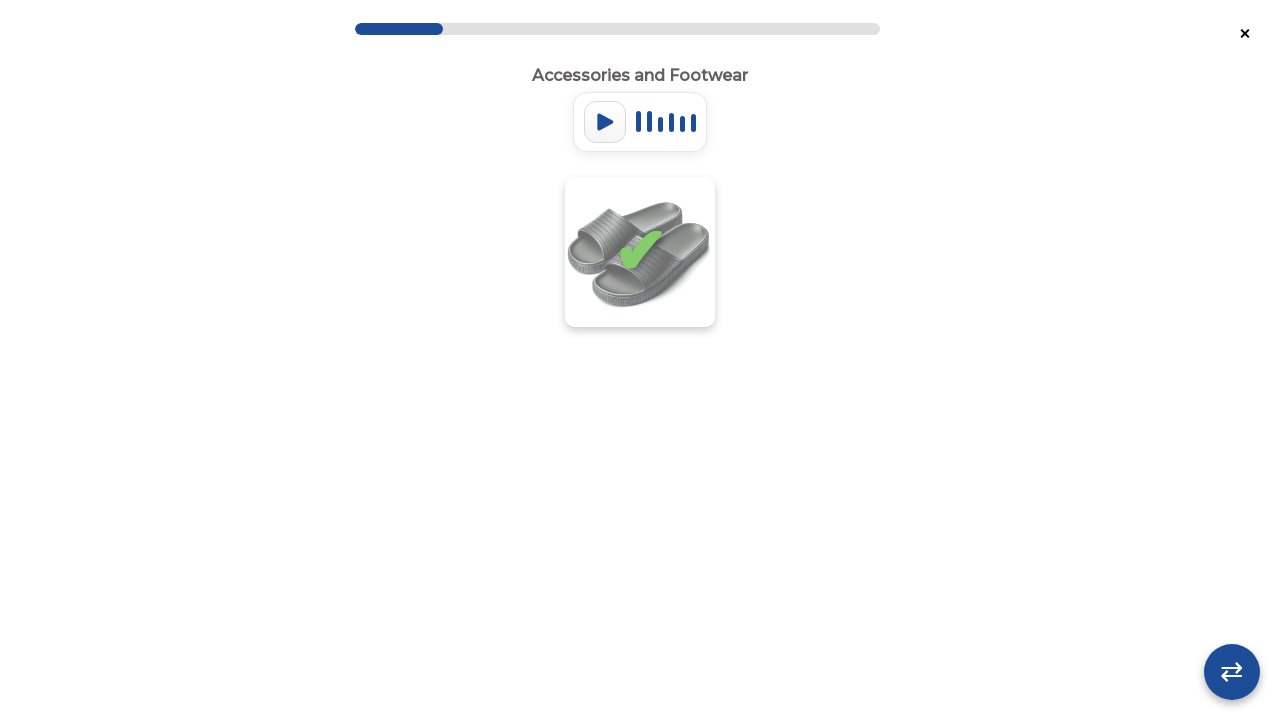

Round 2: Clicked flashcard at index 0 at (640, 252) on .flashcard-container >> nth=0
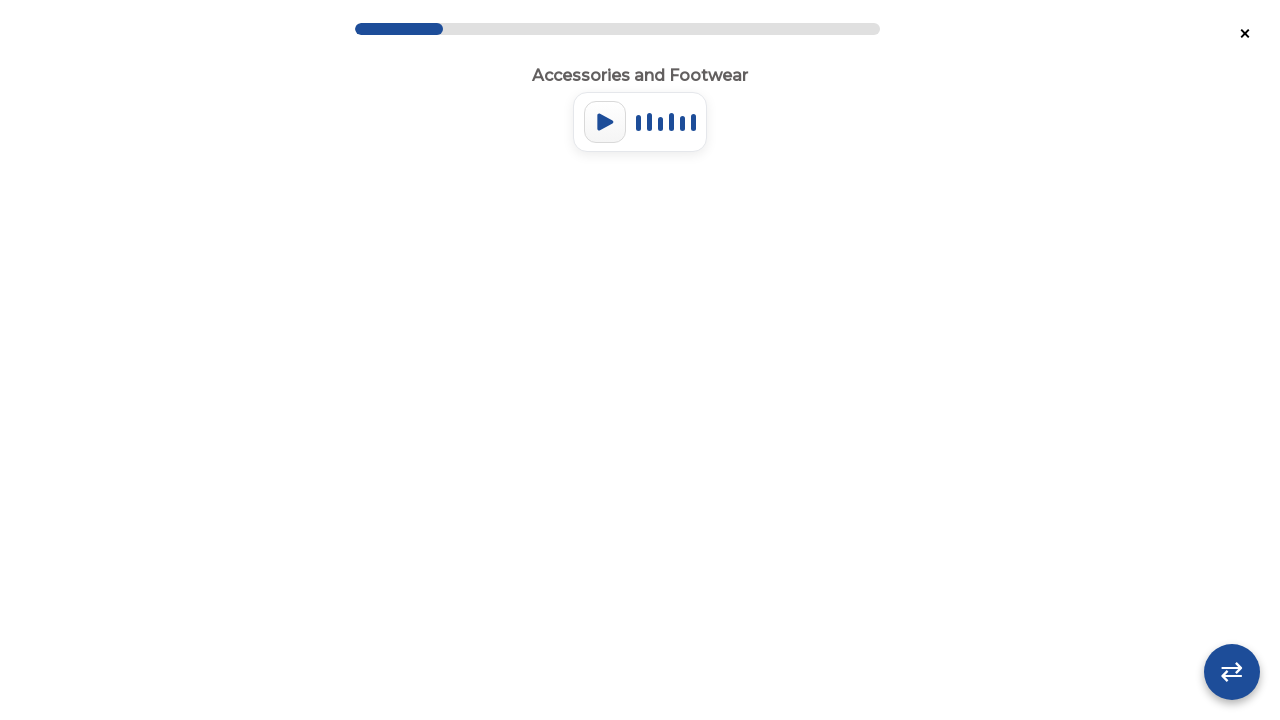

Round 2: Clicked flashcard at index 0 at (558, 252) on .flashcard-container >> nth=0
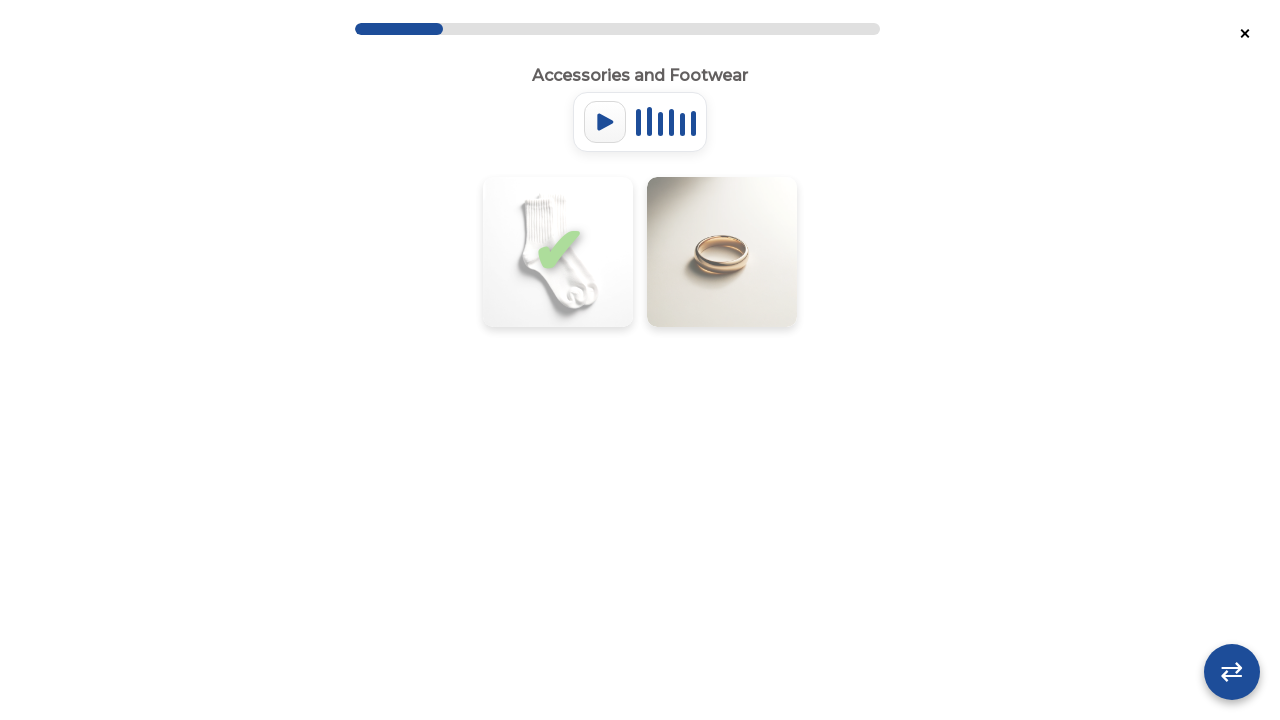

Round 2: Clicked flashcard at index 1 at (722, 252) on .flashcard-container >> nth=1
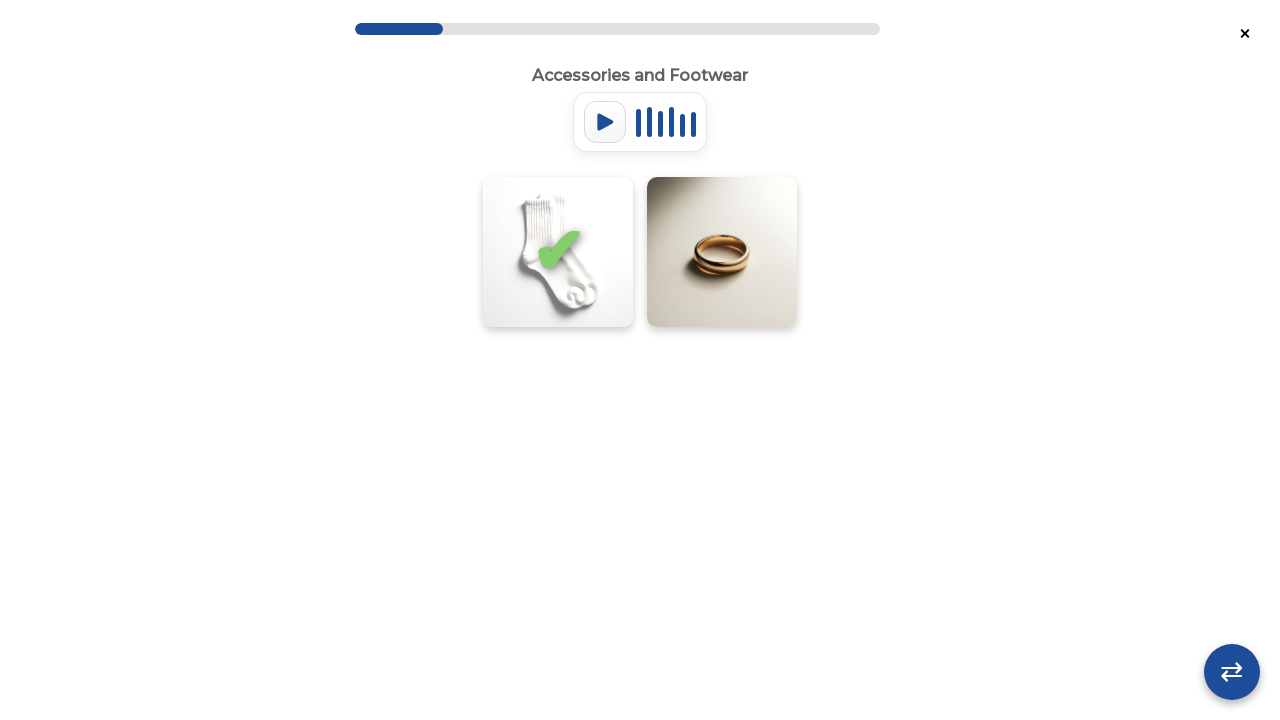

Round 2: Clicked flashcard at index 0 at (558, 252) on .flashcard-container >> nth=0
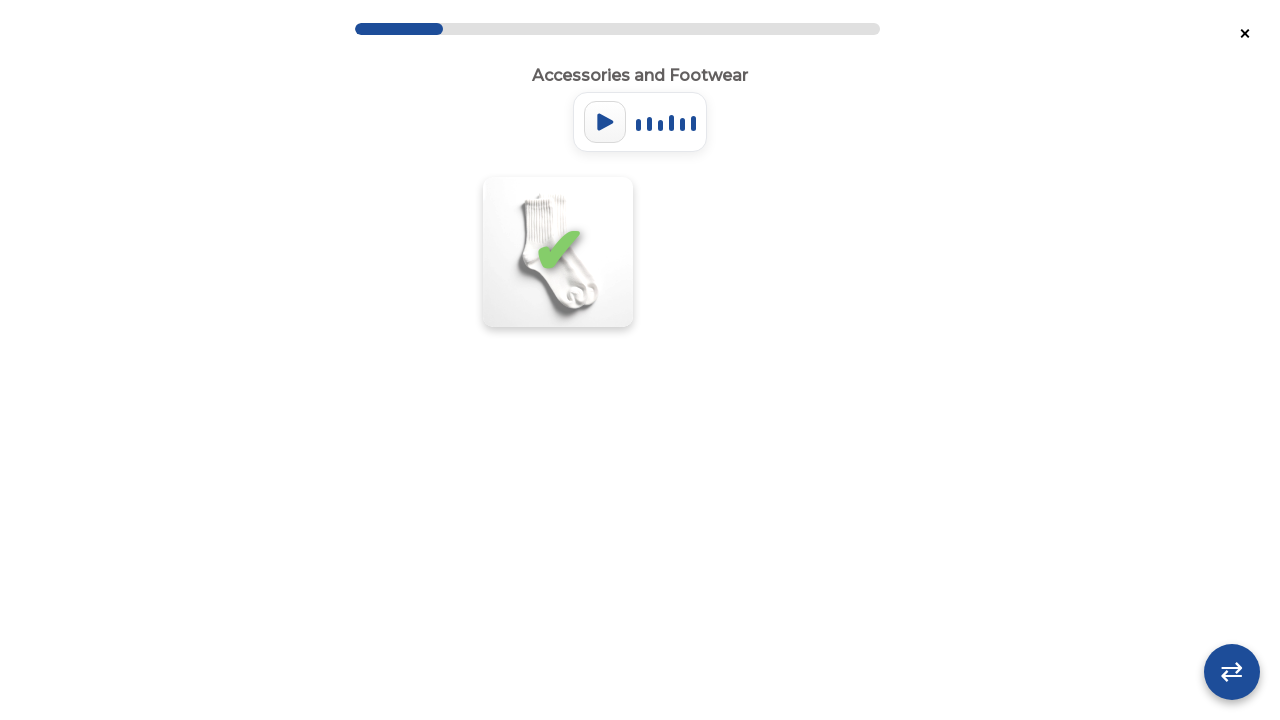

Round 2: Clicked flashcard at index 1 at (640, 252) on .flashcard-container >> nth=1
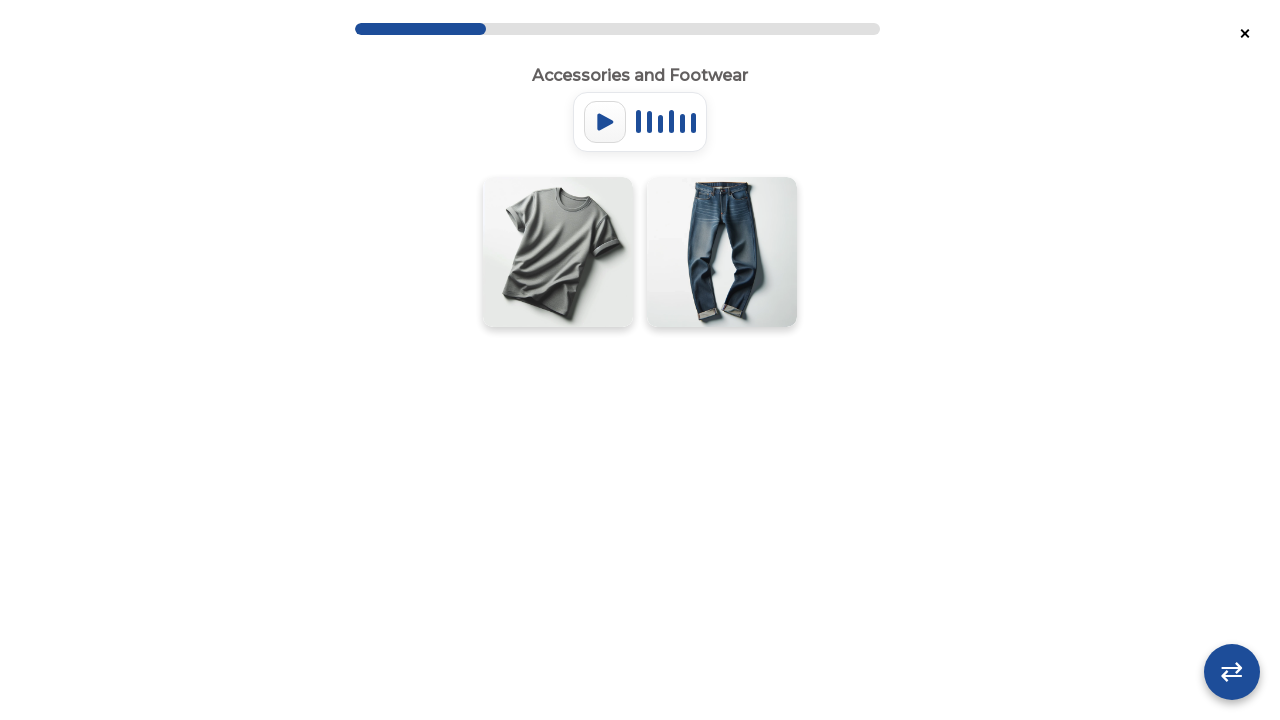

Round 2: Clicked flashcard at index 0 at (558, 252) on .flashcard-container >> nth=0
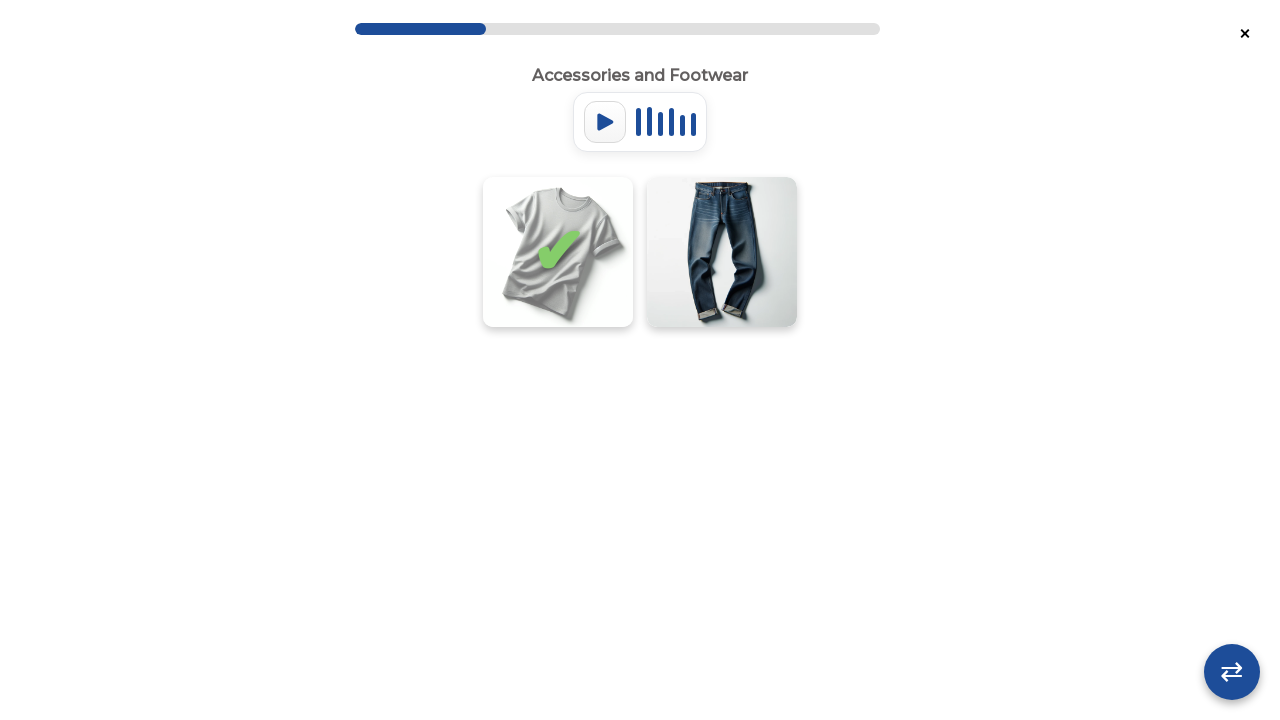

Round 2: Clicked flashcard at index 1 at (722, 252) on .flashcard-container >> nth=1
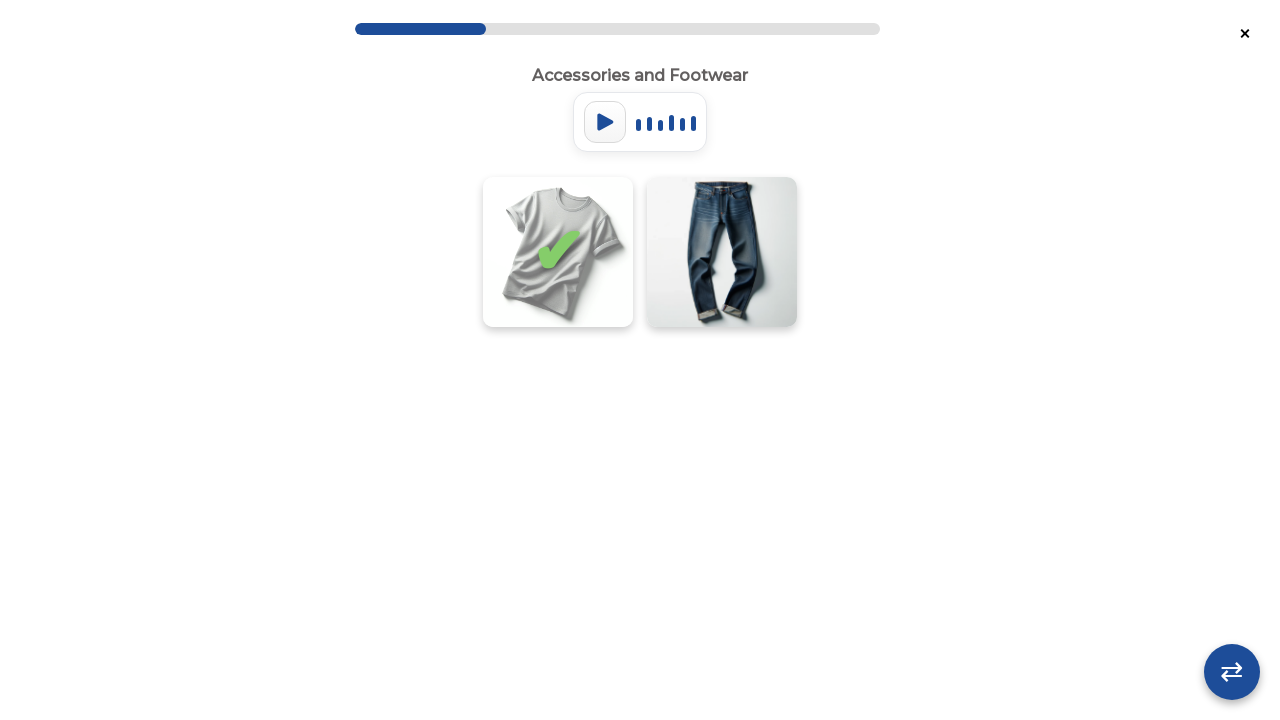

Round 2: Clicked flashcard at index 0 at (558, 252) on .flashcard-container >> nth=0
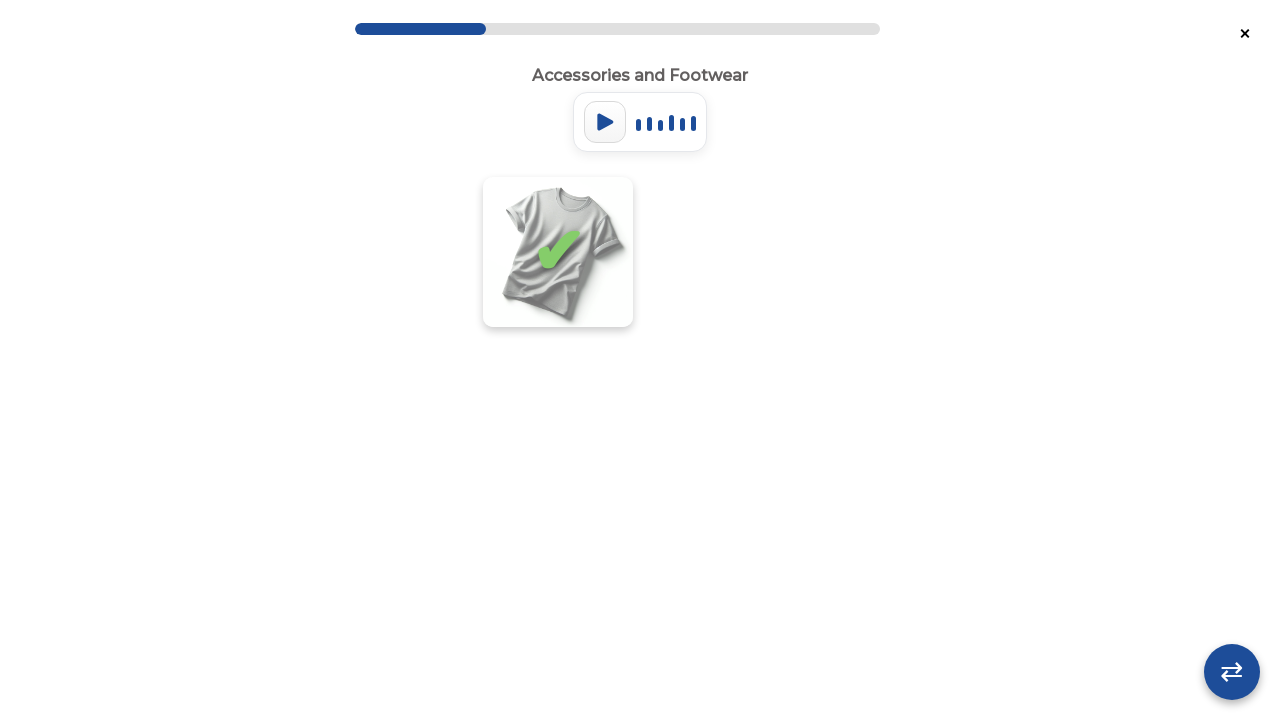

Round 2: Clicked flashcard at index 1 at (722, 252) on .flashcard-container >> nth=1
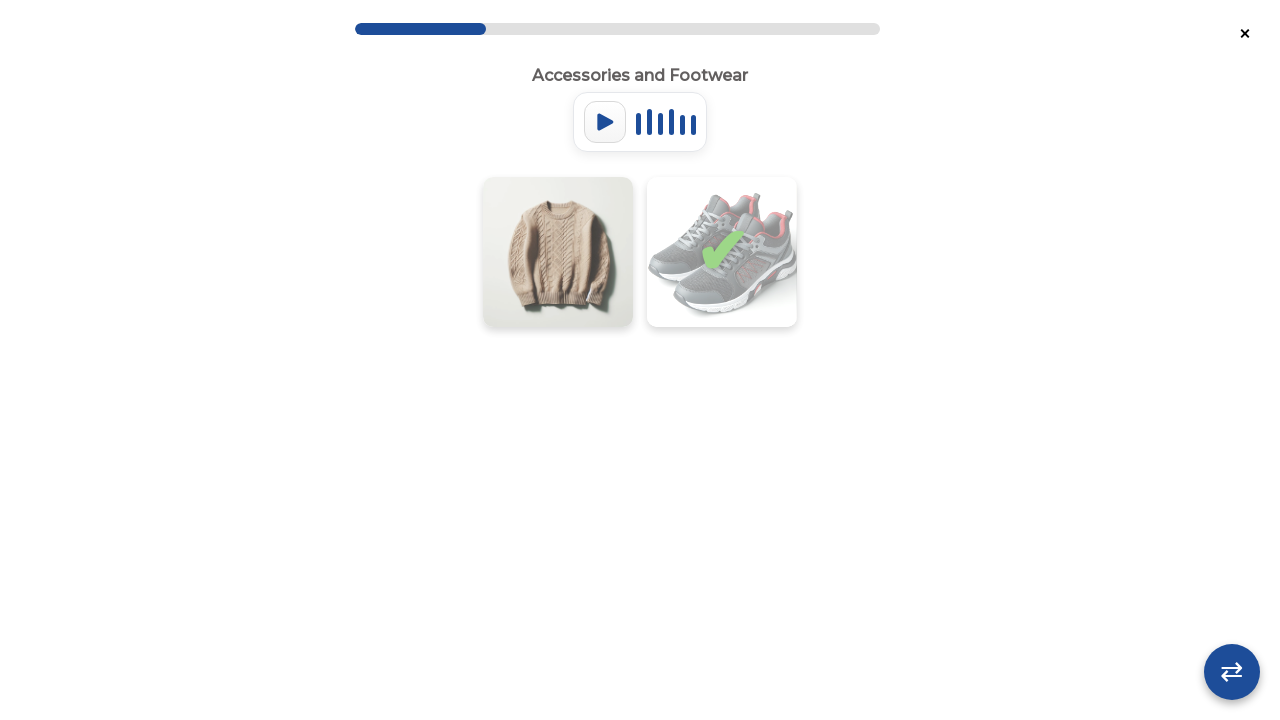

Round 2: Clicked flashcard at index 0 at (558, 252) on .flashcard-container >> nth=0
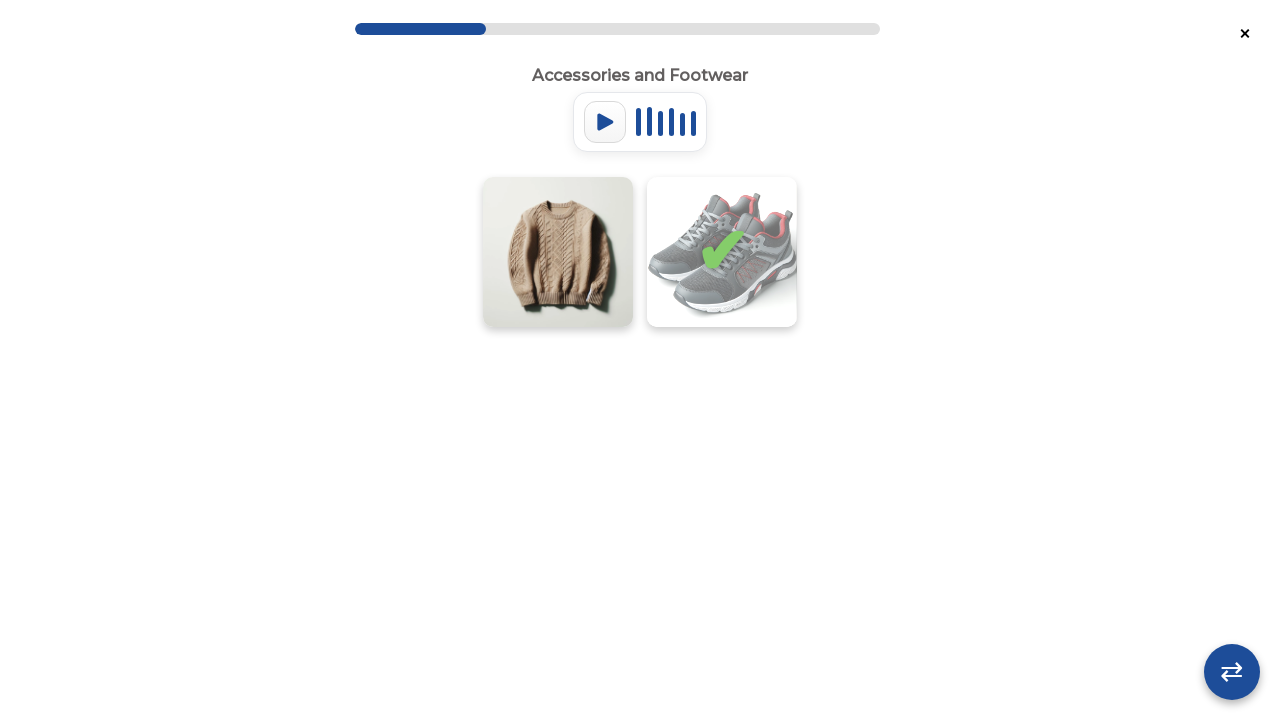

Round 2: Clicked flashcard at index 1 at (722, 252) on .flashcard-container >> nth=1
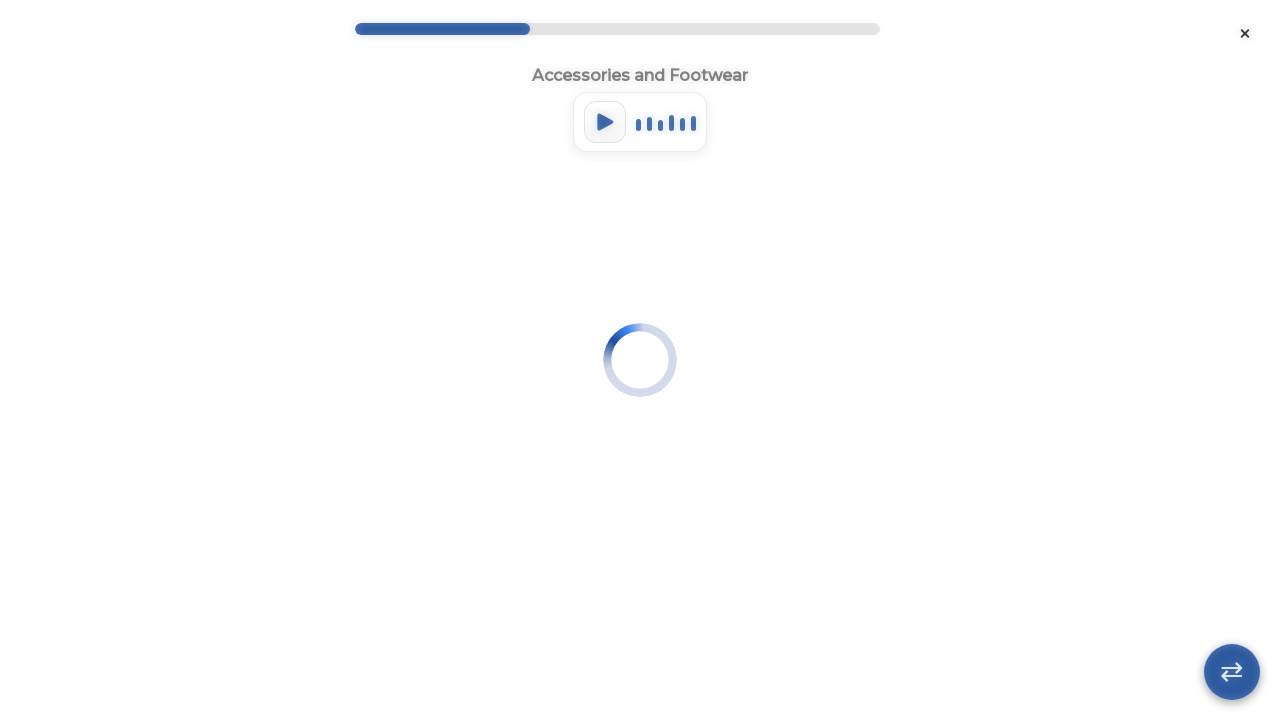

Round 2: Clicked flashcard at index 0 at (476, 252) on .flashcard-container >> nth=0
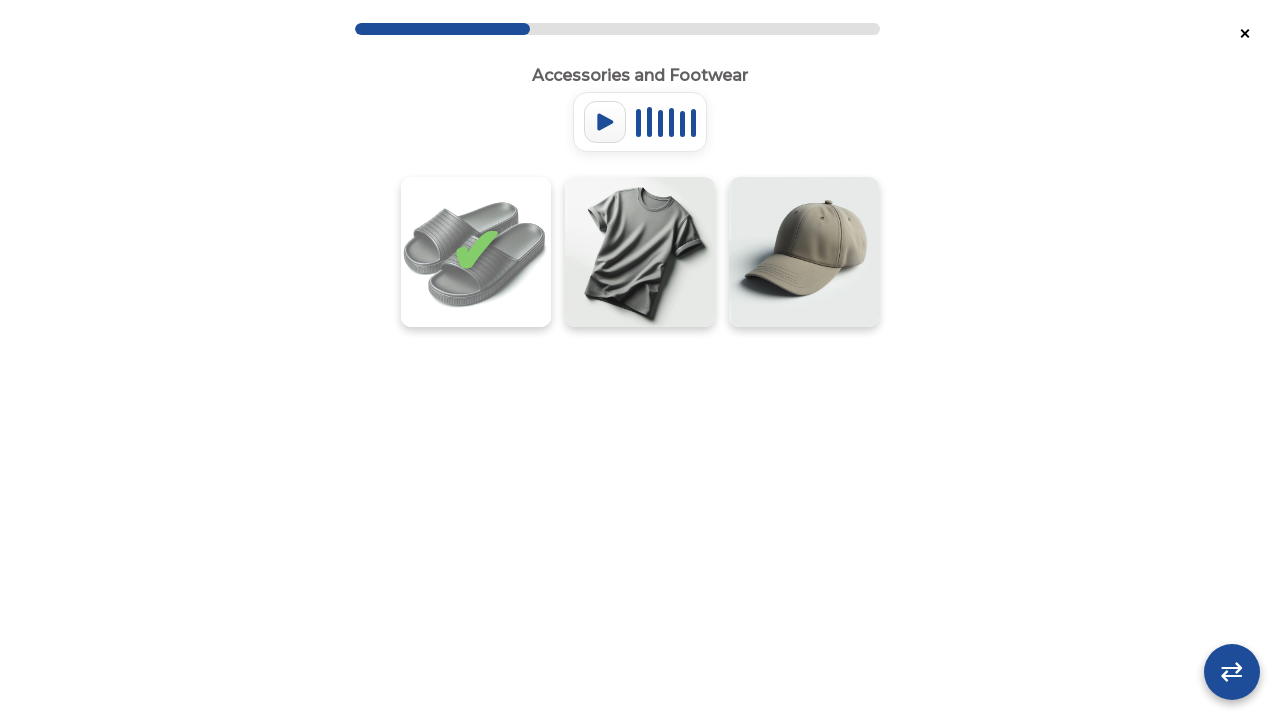

Round 2: Clicked flashcard at index 1 at (640, 252) on .flashcard-container >> nth=1
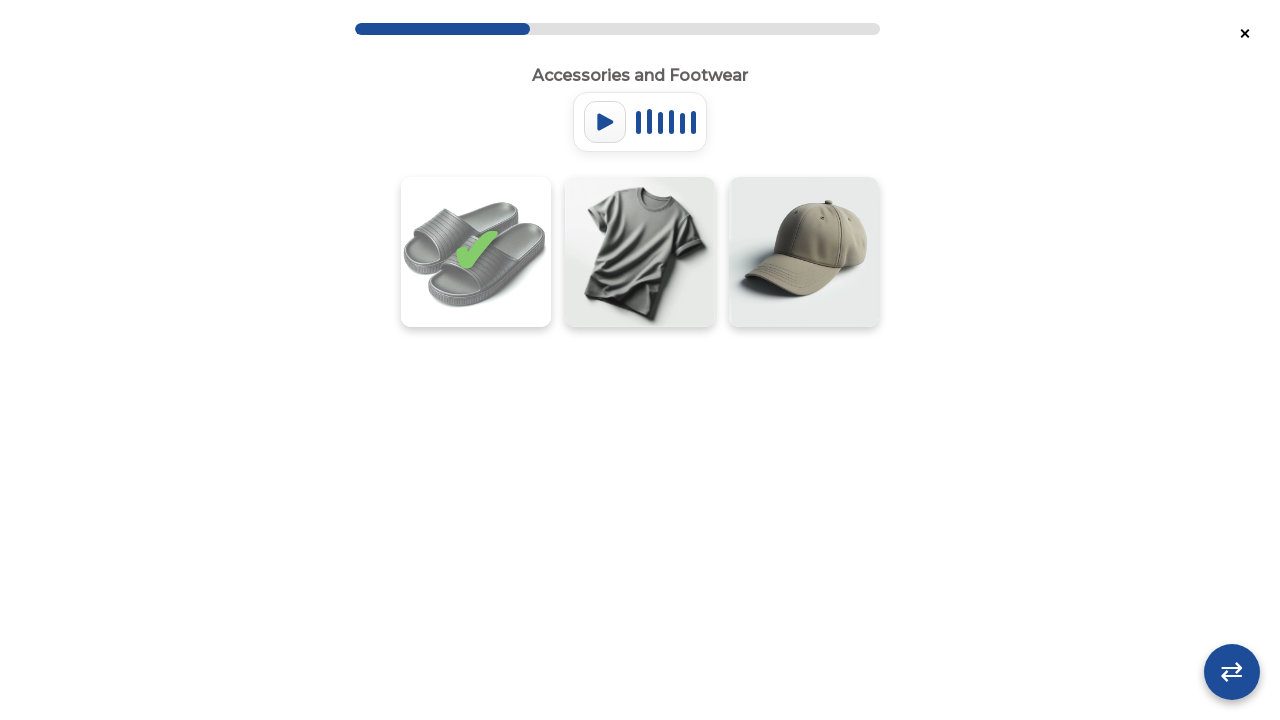

Round 2: Clicked flashcard at index 2 at (722, 252) on .flashcard-container >> nth=2
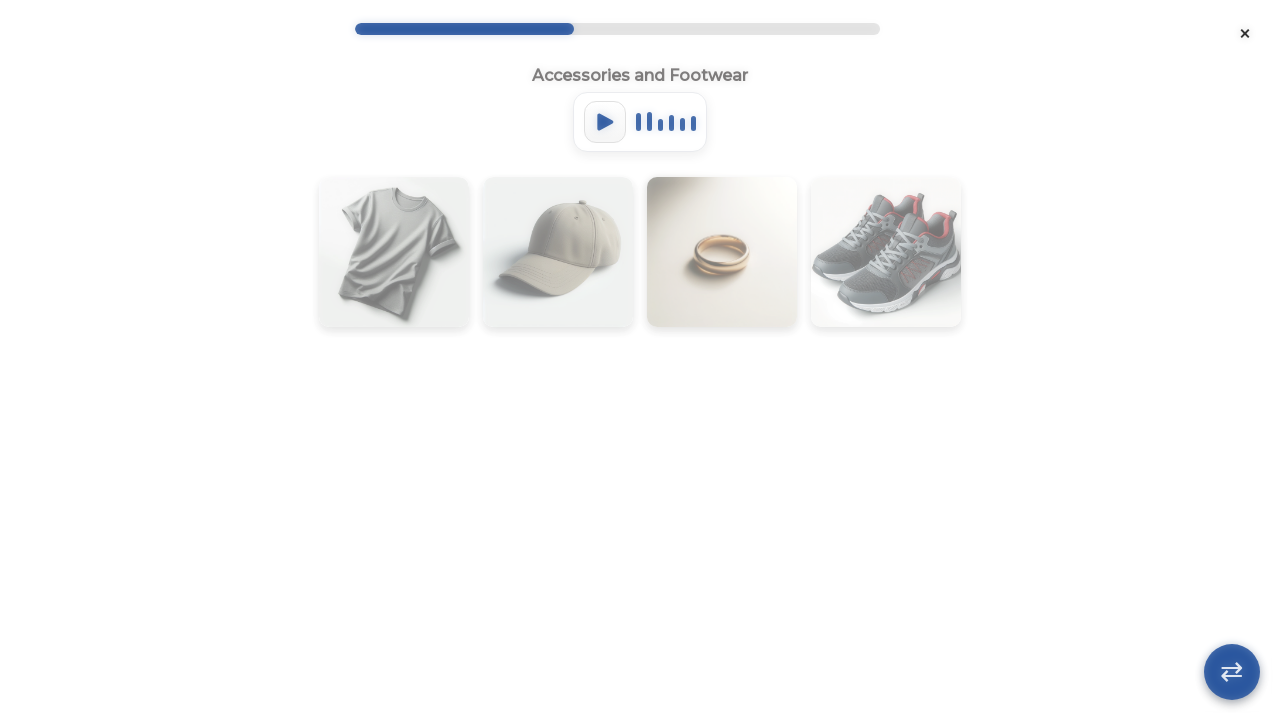

Round 2: Clicked flashcard at index 0 at (394, 252) on .flashcard-container >> nth=0
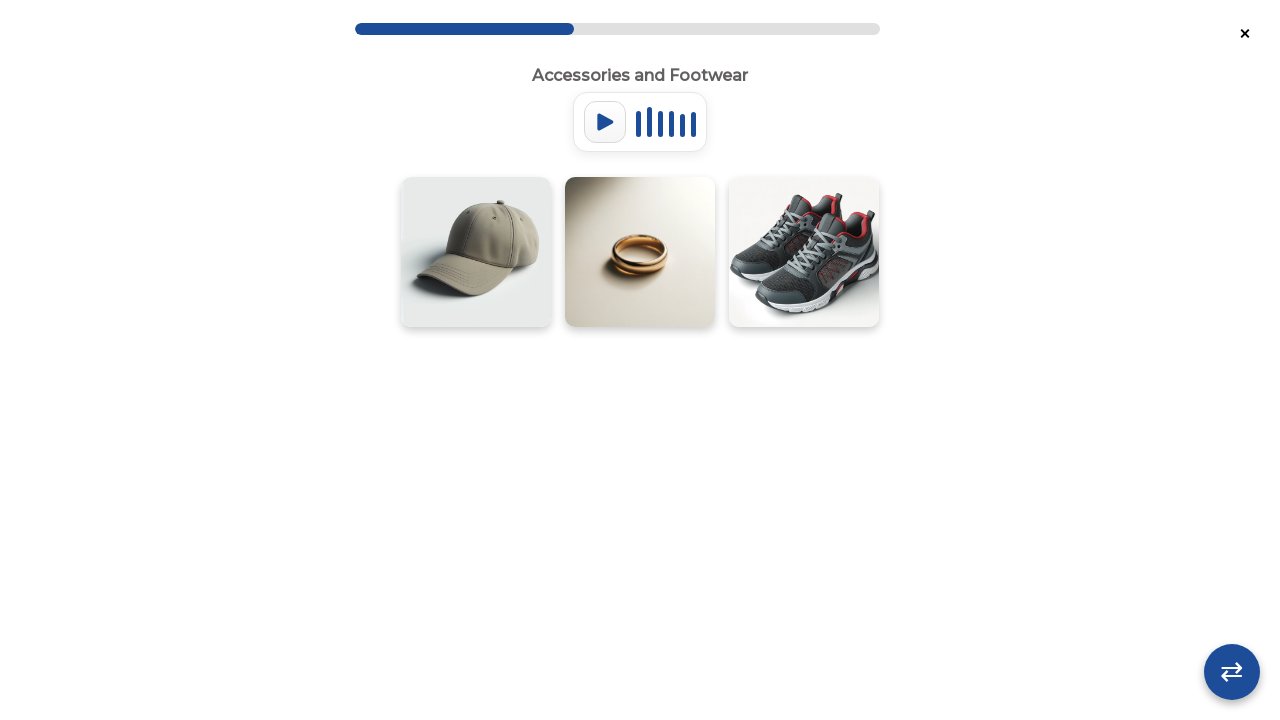

Round 2: Clicked flashcard at index 1 at (640, 252) on .flashcard-container >> nth=1
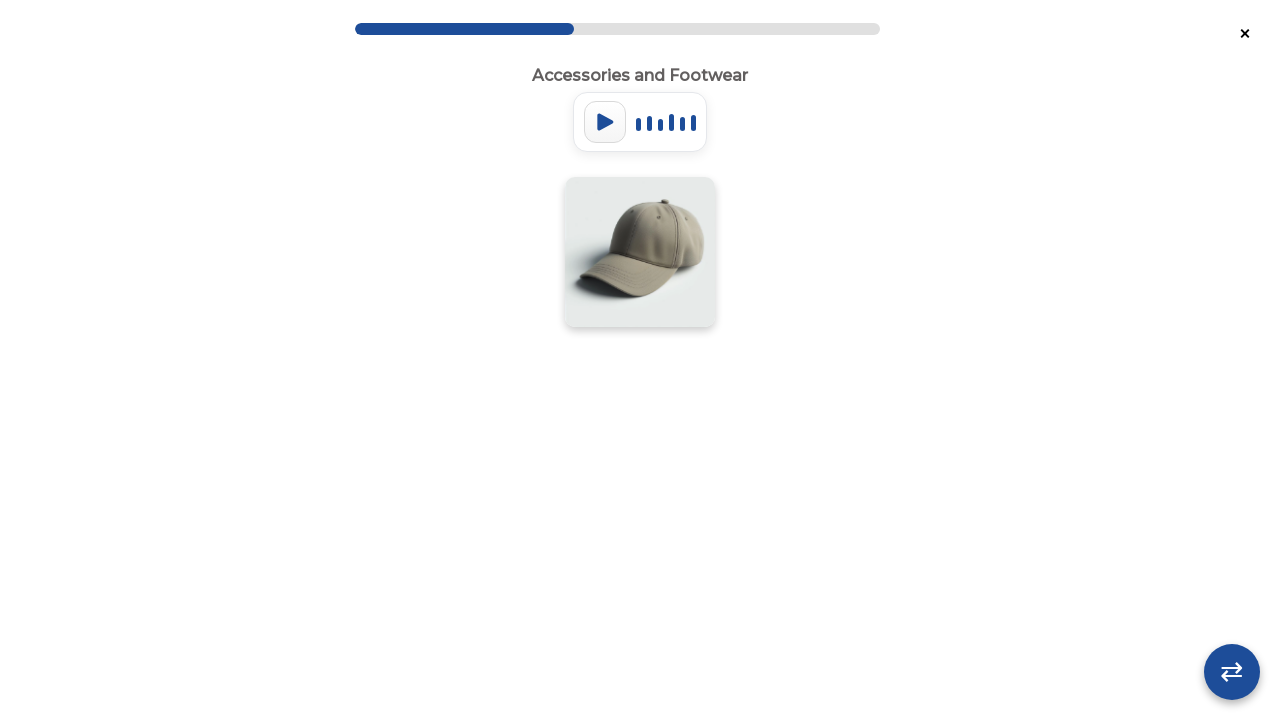

Round 2: Clicked flashcard at index 0 at (640, 252) on .flashcard-container >> nth=0
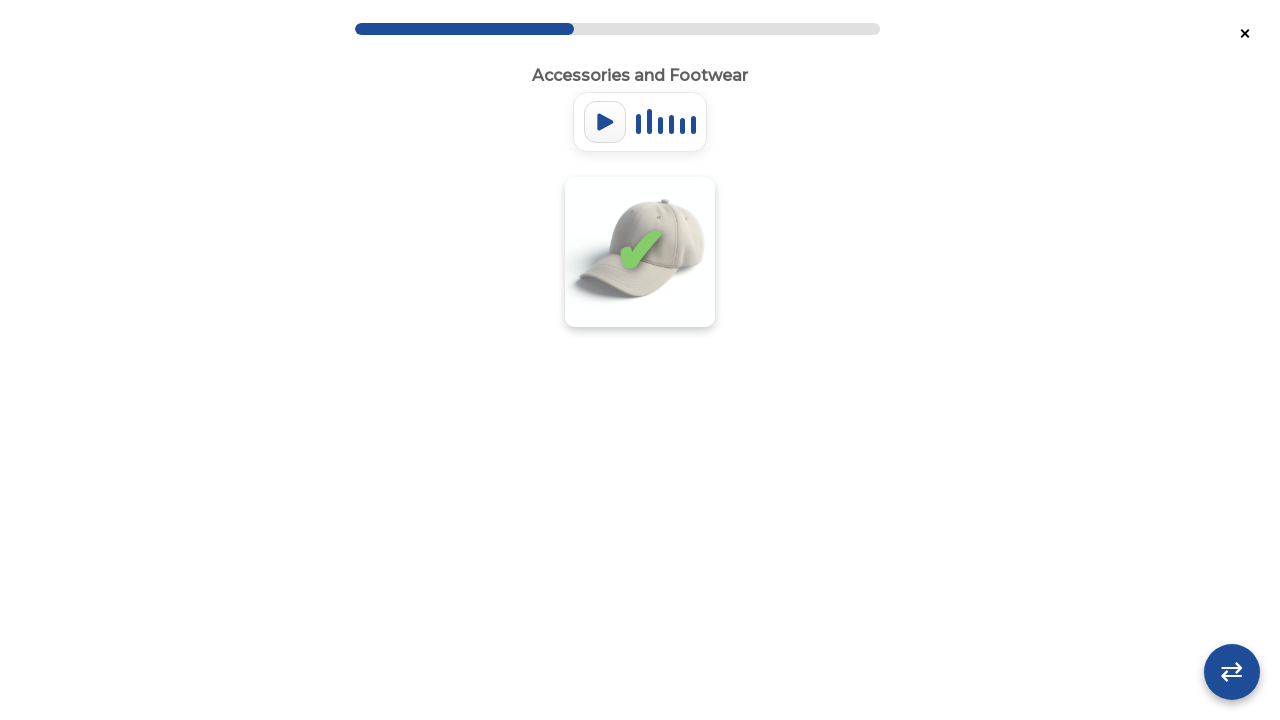

Round 2: Clicked flashcard at index 0 at (640, 252) on .flashcard-container >> nth=0
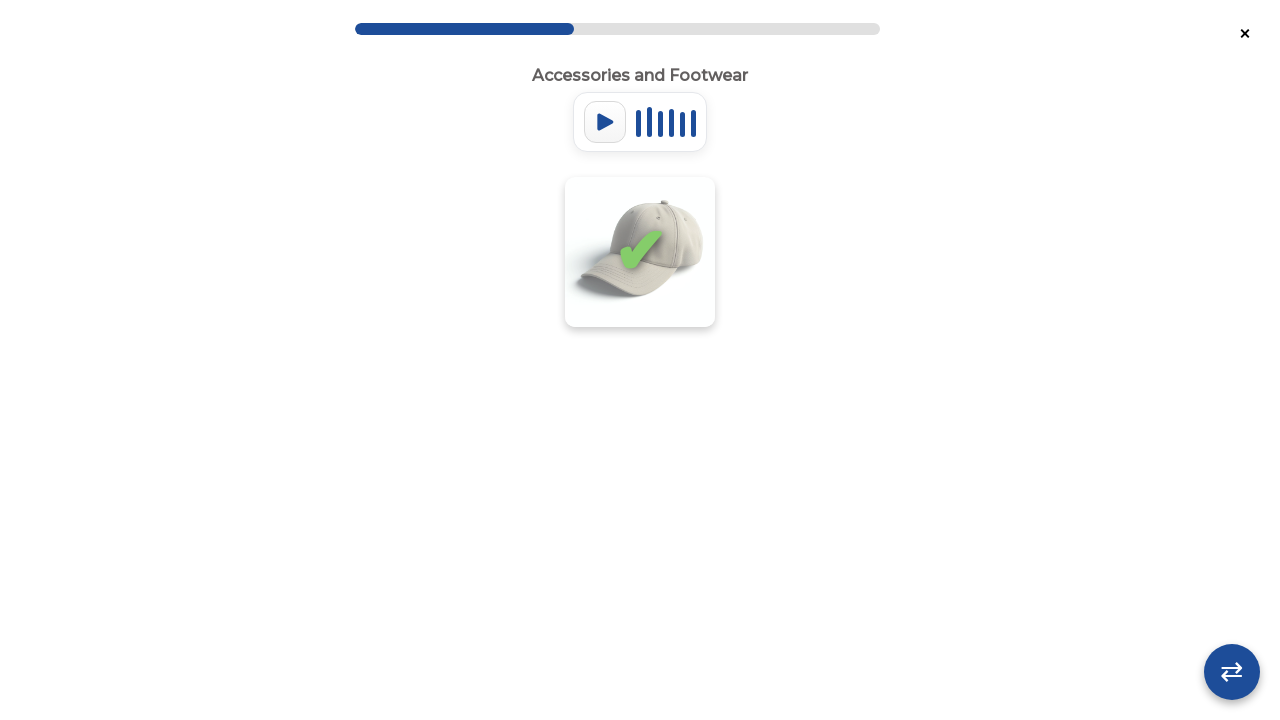

Round 2: Clicked flashcard at index 0 at (476, 252) on .flashcard-container >> nth=0
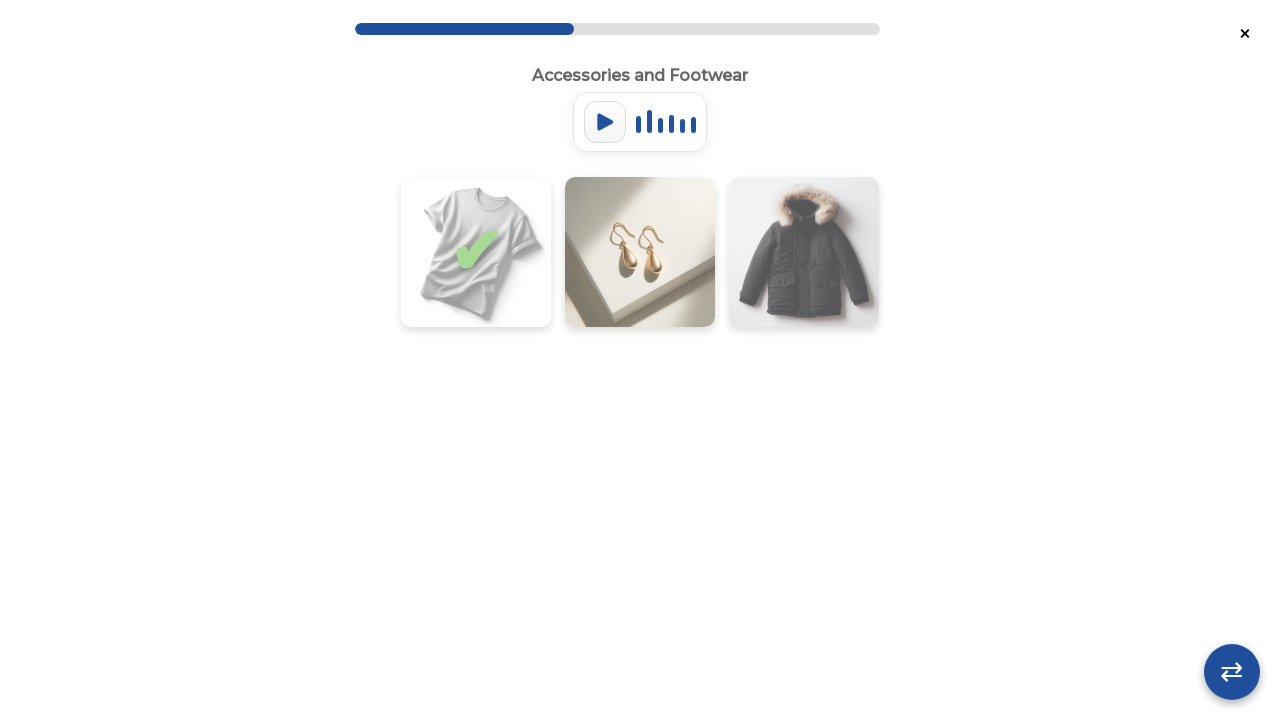

Round 2: Clicked flashcard at index 0 at (476, 252) on .flashcard-container >> nth=0
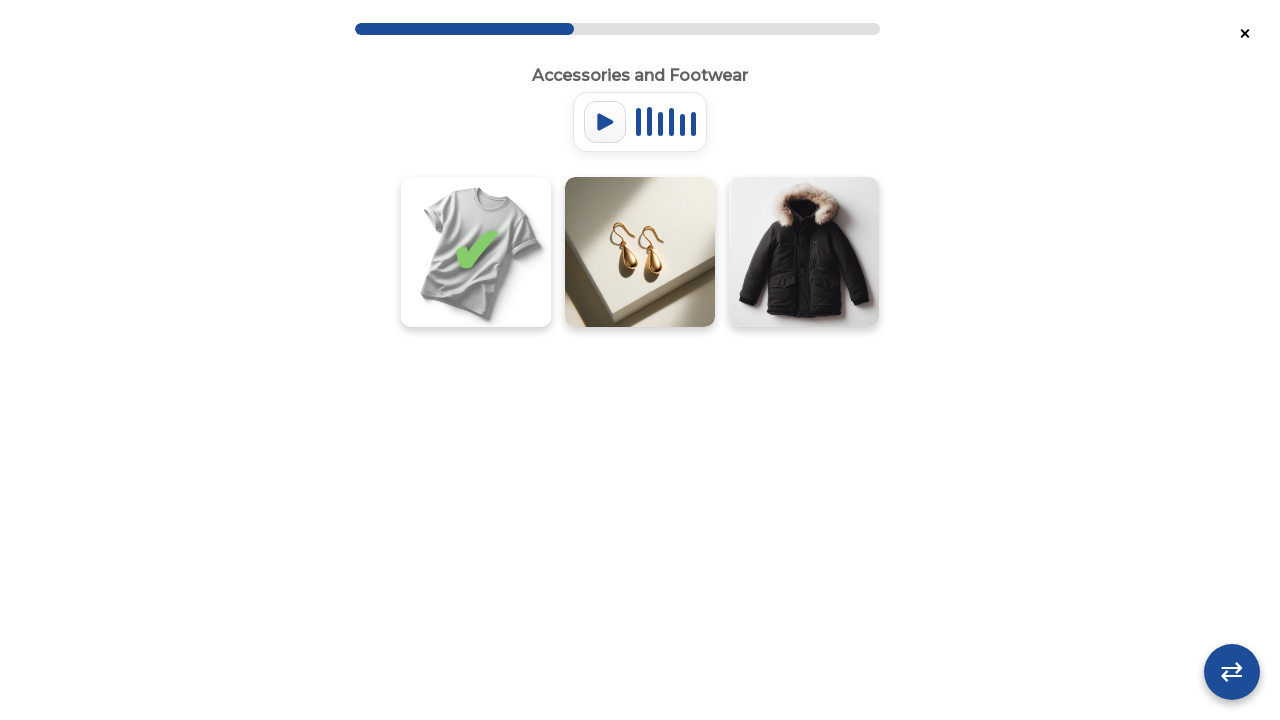

Round 2: Clicked flashcard at index 1 at (558, 252) on .flashcard-container >> nth=1
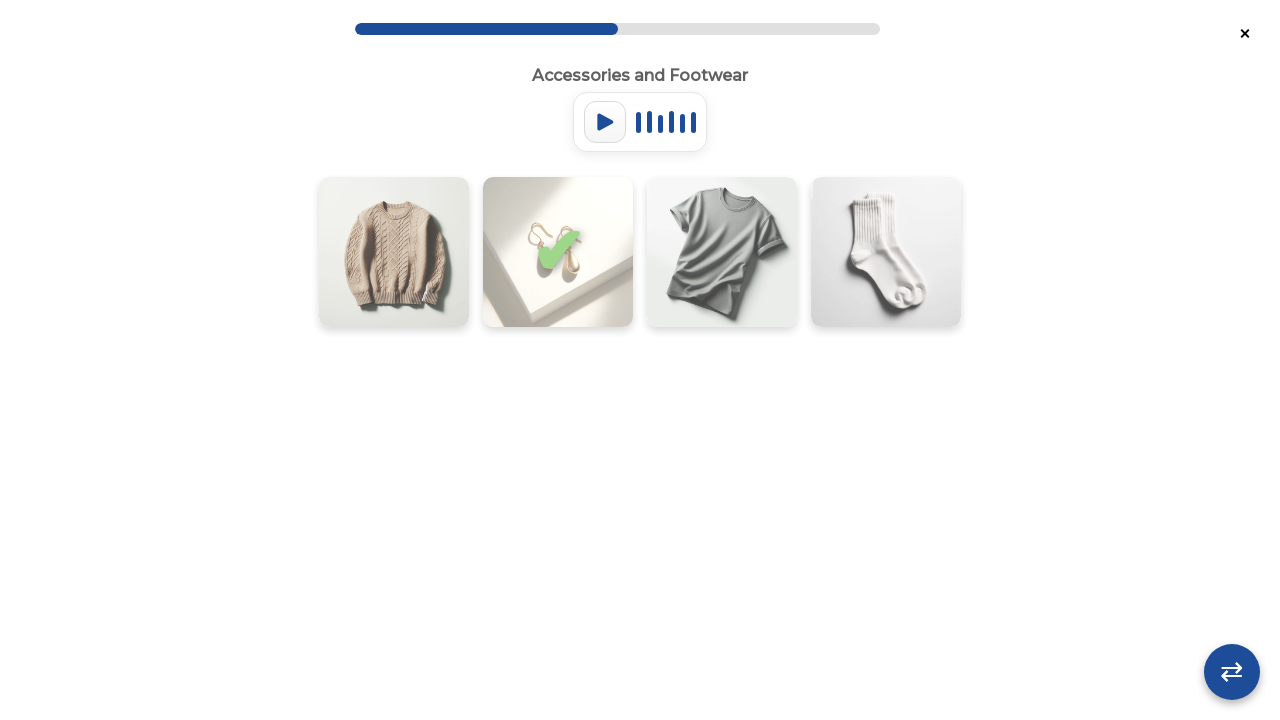

Round 2: Clicked flashcard at index 2 at (722, 252) on .flashcard-container >> nth=2
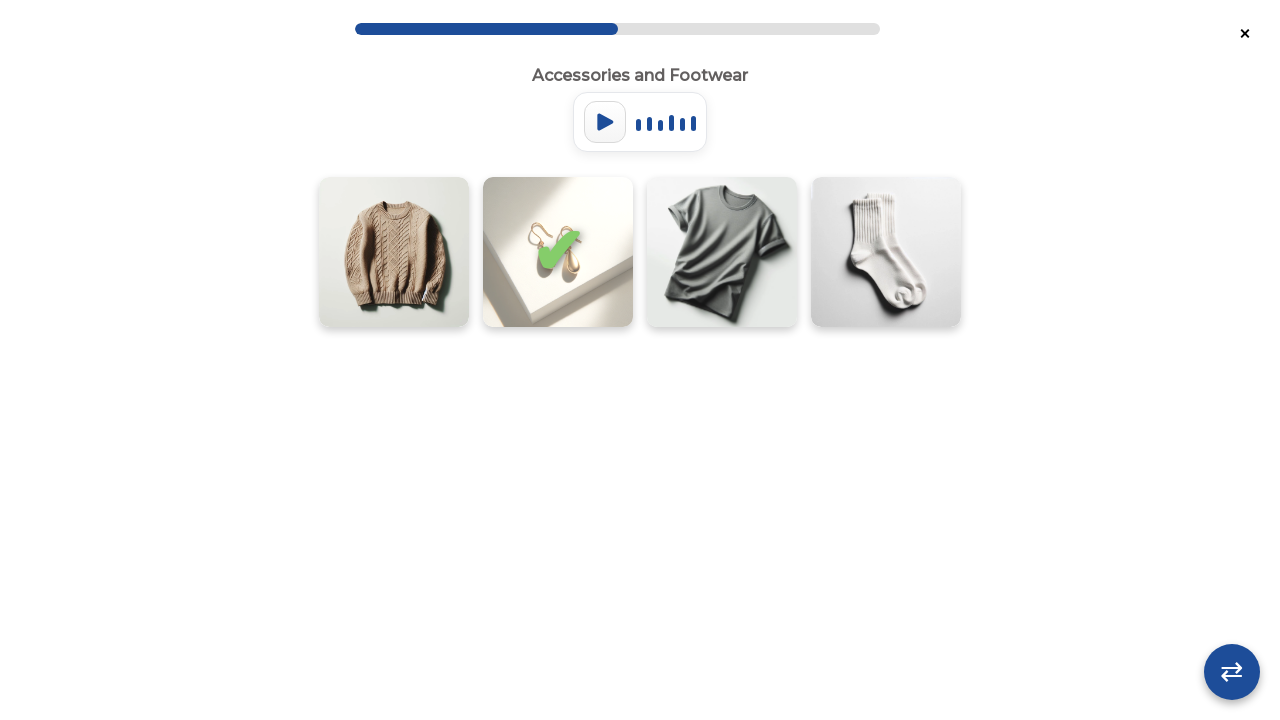

Round 2: Clicked flashcard at index 0 at (394, 252) on .flashcard-container >> nth=0
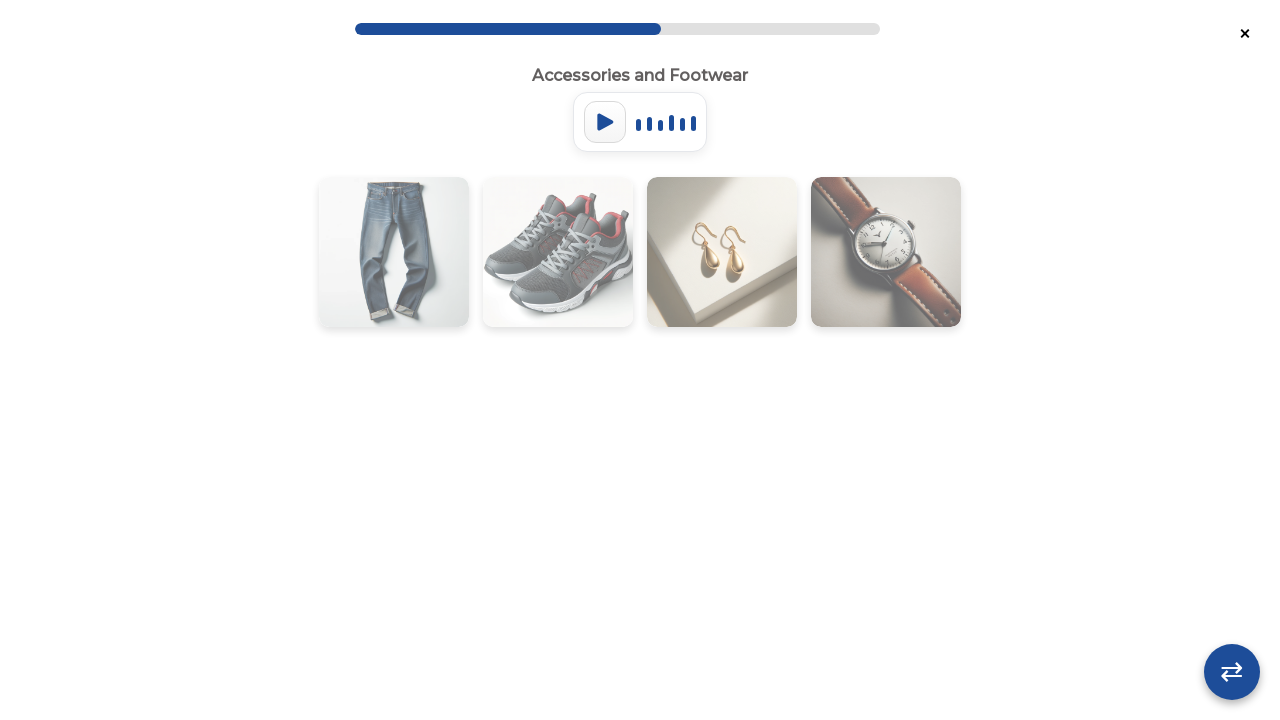

Round 2: Clicked flashcard at index 1 at (558, 252) on .flashcard-container >> nth=1
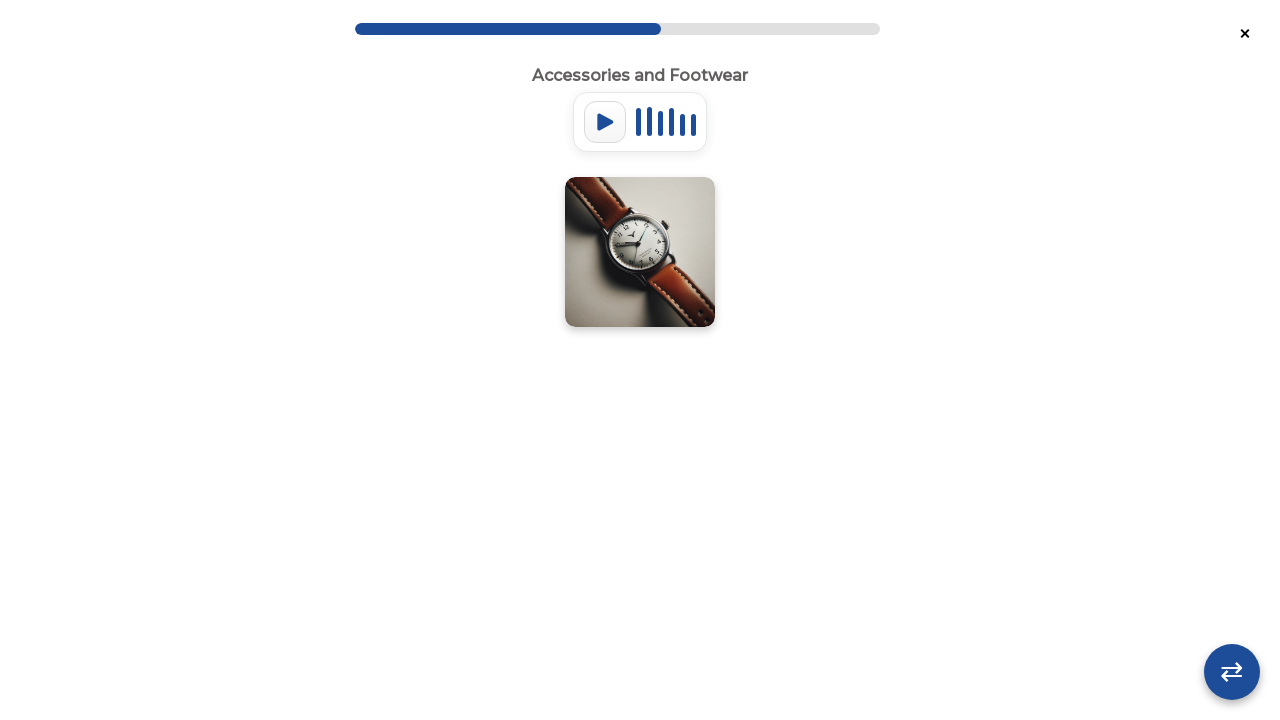

Round 2: Clicked flashcard at index 0 at (640, 252) on .flashcard-container >> nth=0
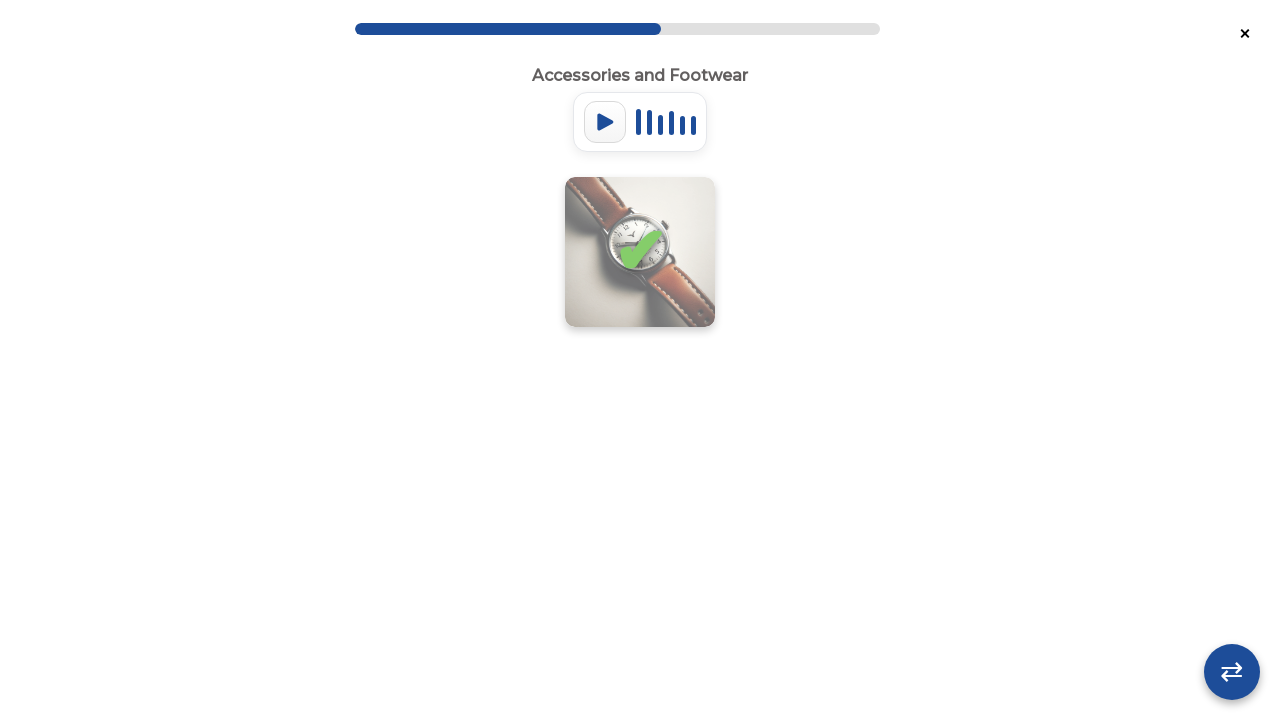

Round 2: Clicked flashcard at index 0 at (640, 252) on .flashcard-container >> nth=0
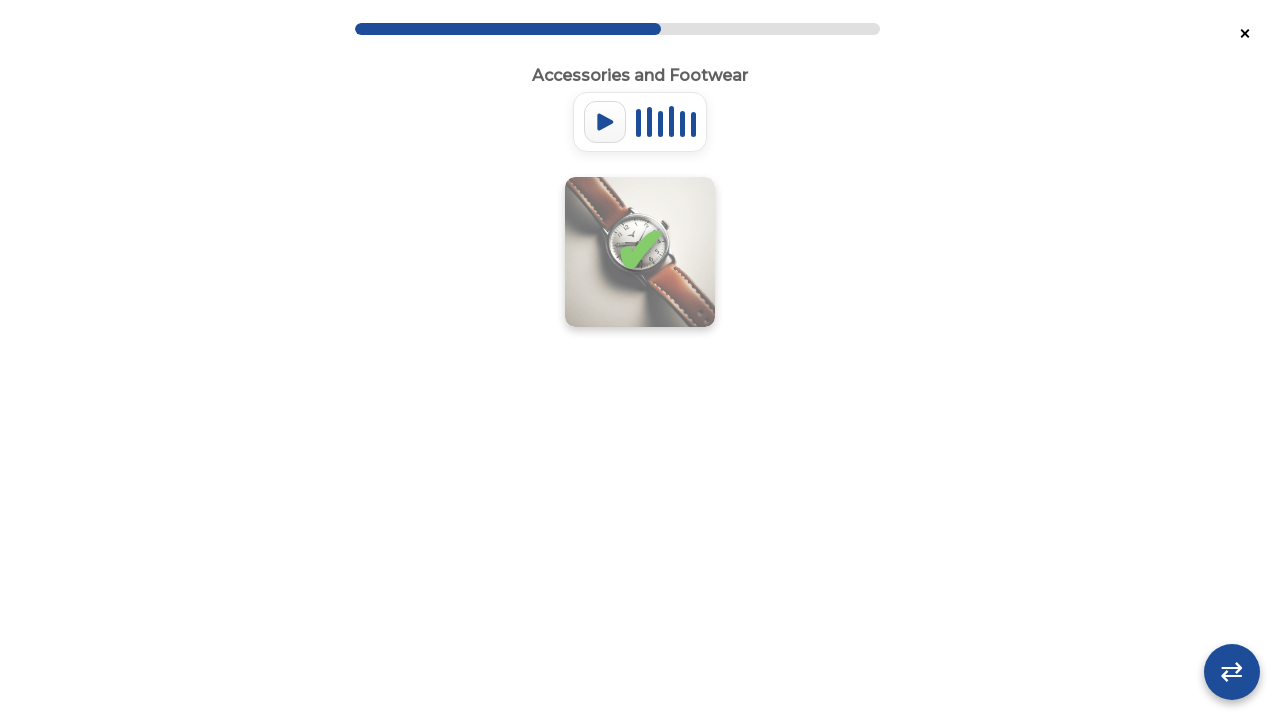

Round 3: Flashcard container appeared
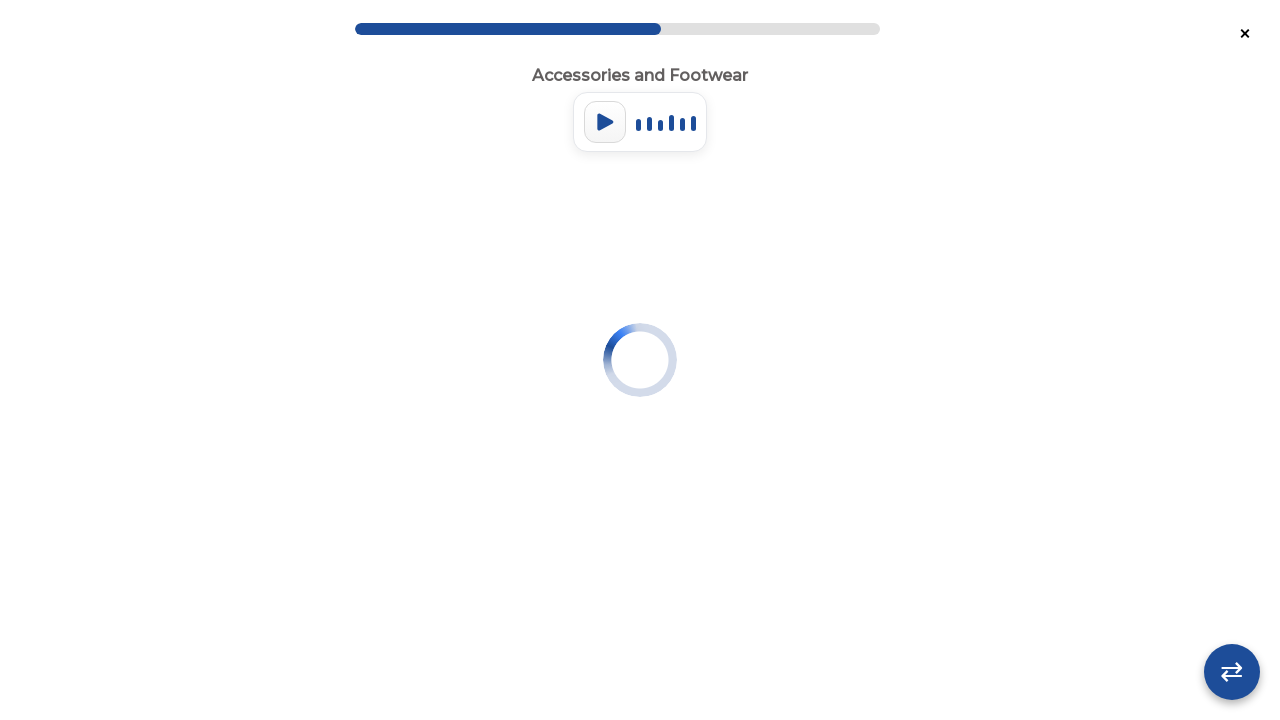

Round 3: Clicked flashcard at index 0 at (394, 252) on .flashcard-container >> nth=0
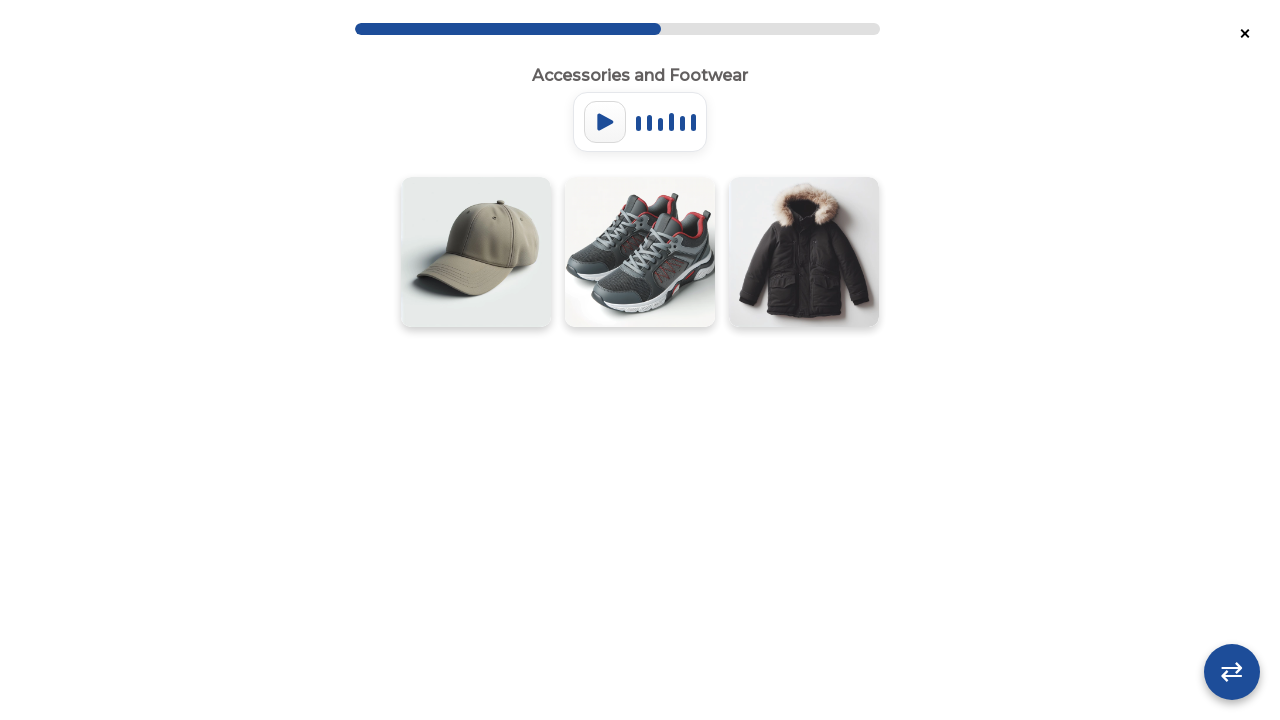

Round 3: Clicked flashcard at index 1 at (640, 252) on .flashcard-container >> nth=1
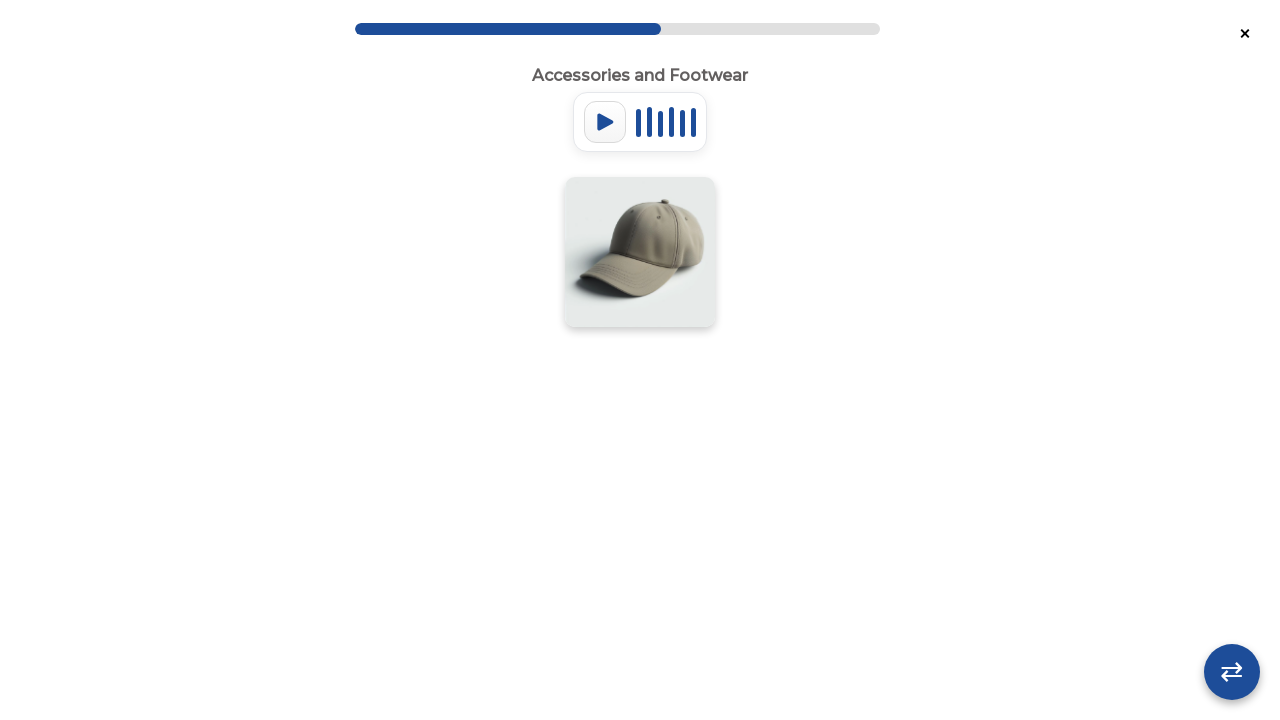

Round 3: Clicked flashcard at index 0 at (640, 252) on .flashcard-container >> nth=0
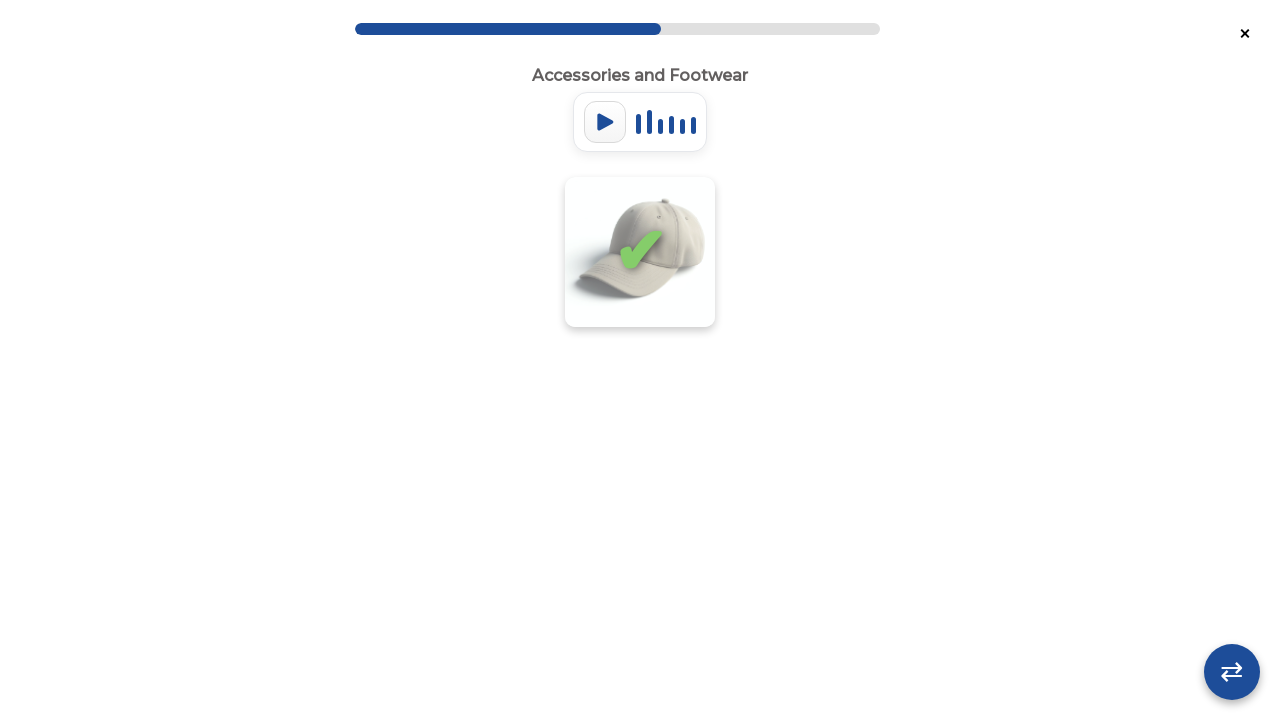

Round 3: Clicked flashcard at index 0 at (640, 252) on .flashcard-container >> nth=0
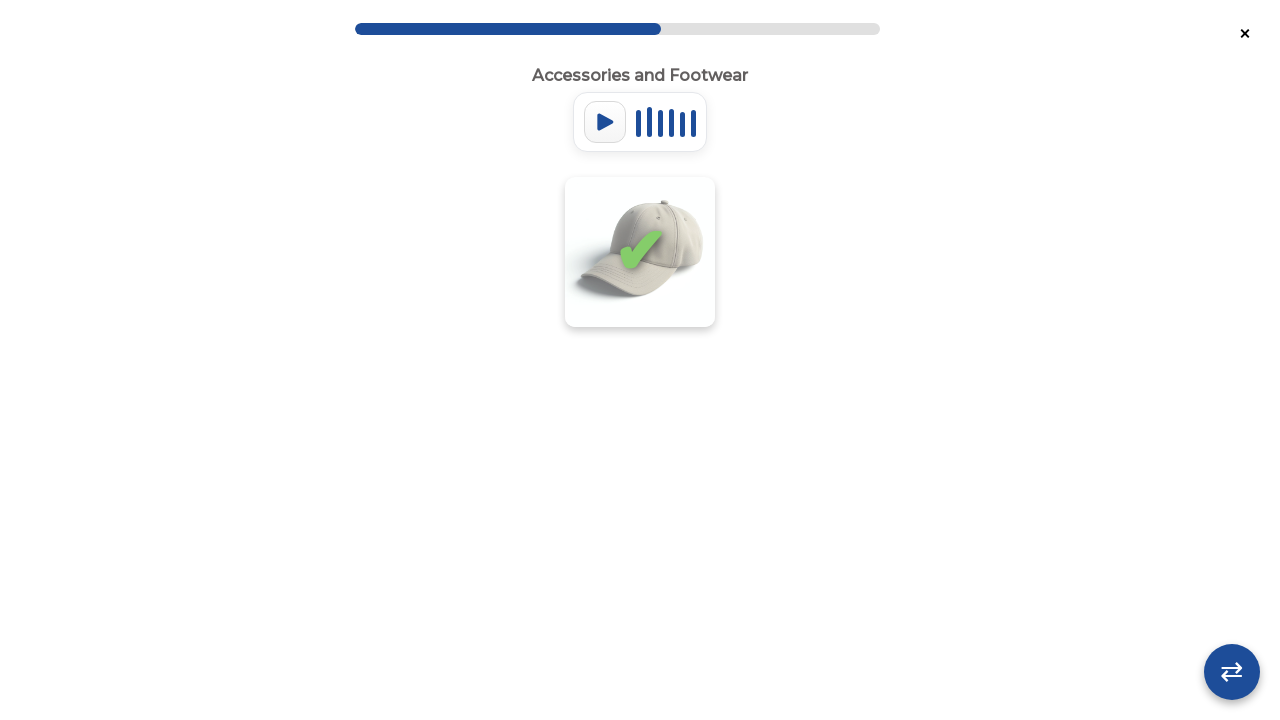

Round 3: Clicked flashcard at index 0 at (640, 252) on .flashcard-container >> nth=0
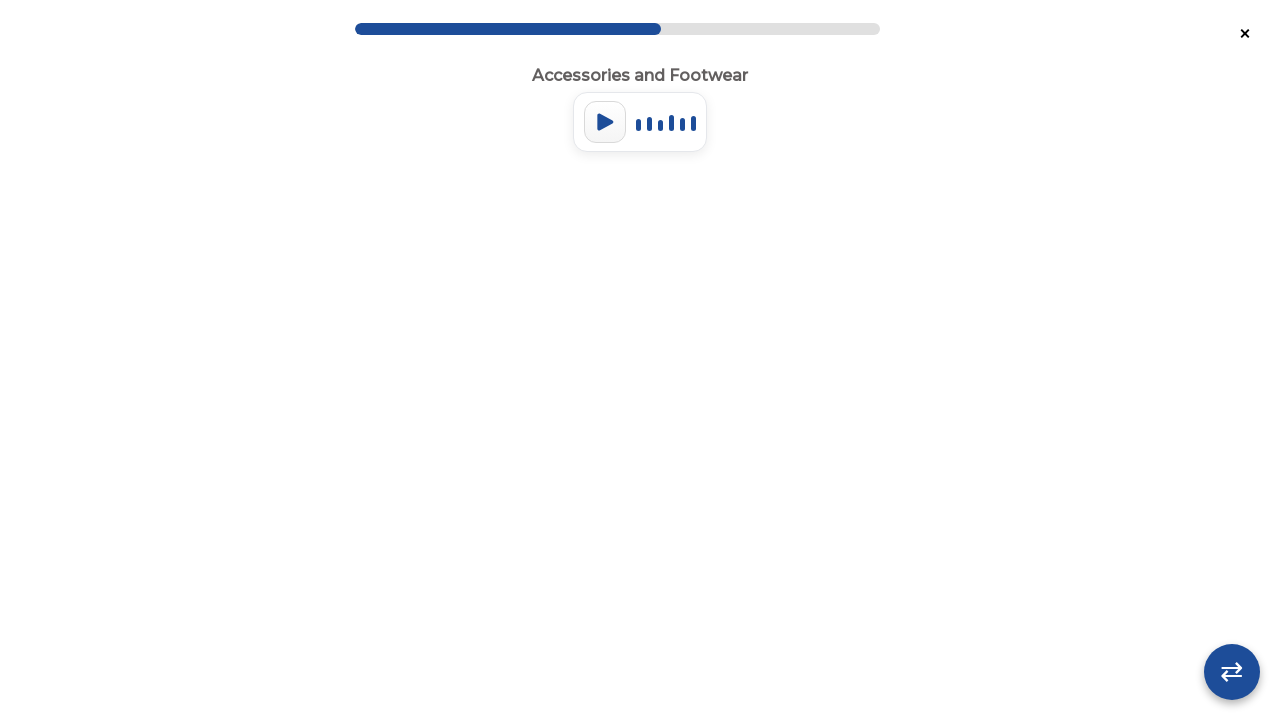

Round 3: Clicked flashcard at index 0 at (476, 252) on .flashcard-container >> nth=0
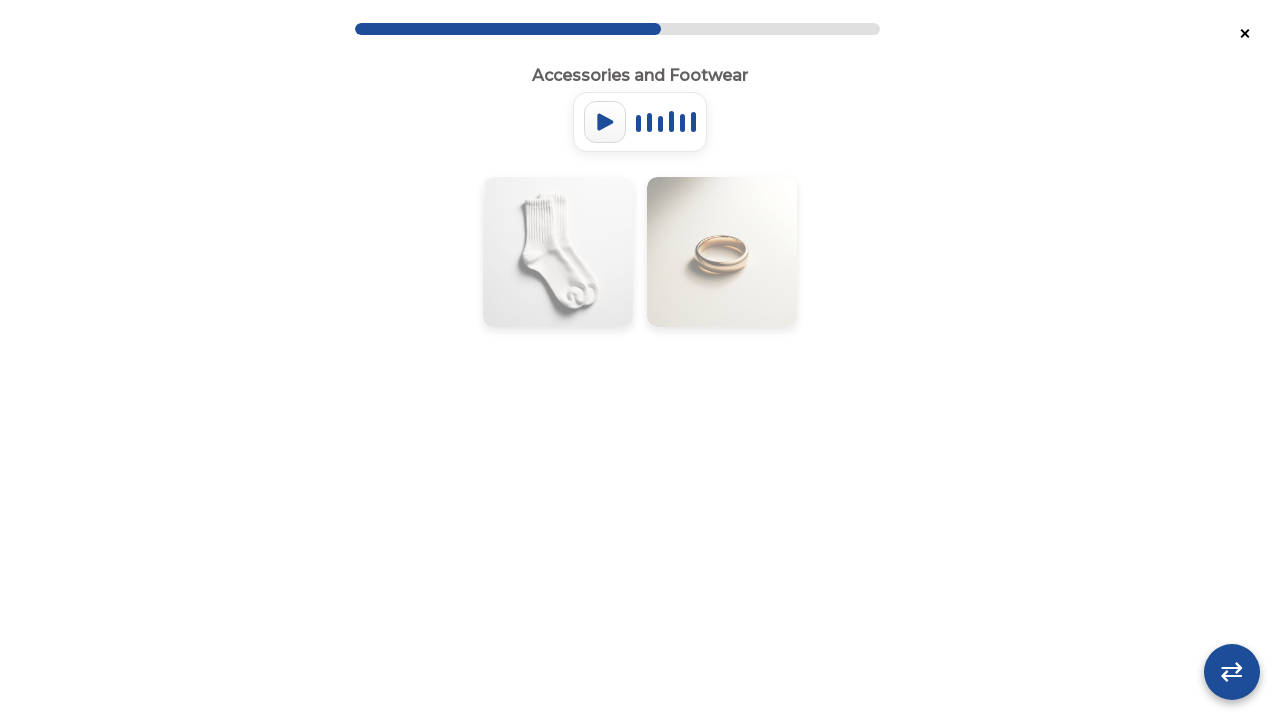

Round 3: Clicked flashcard at index 1 at (722, 252) on .flashcard-container >> nth=1
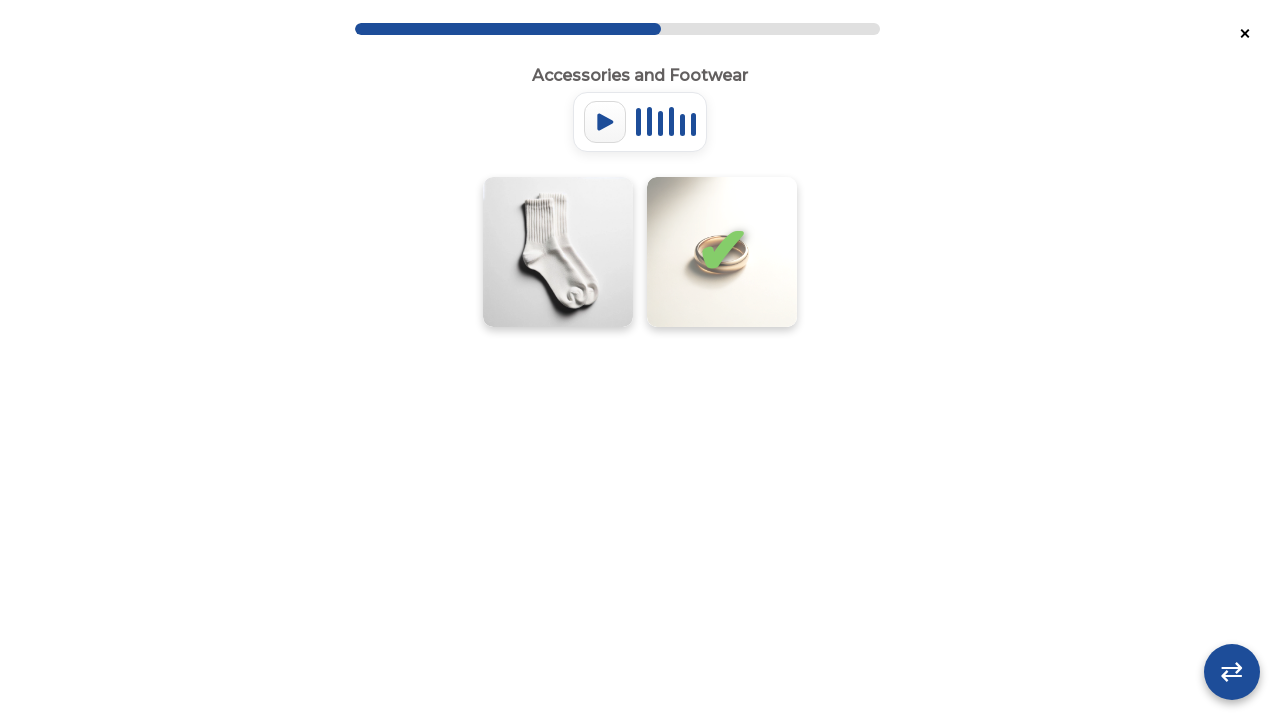

Round 3: Clicked flashcard at index 0 at (558, 252) on .flashcard-container >> nth=0
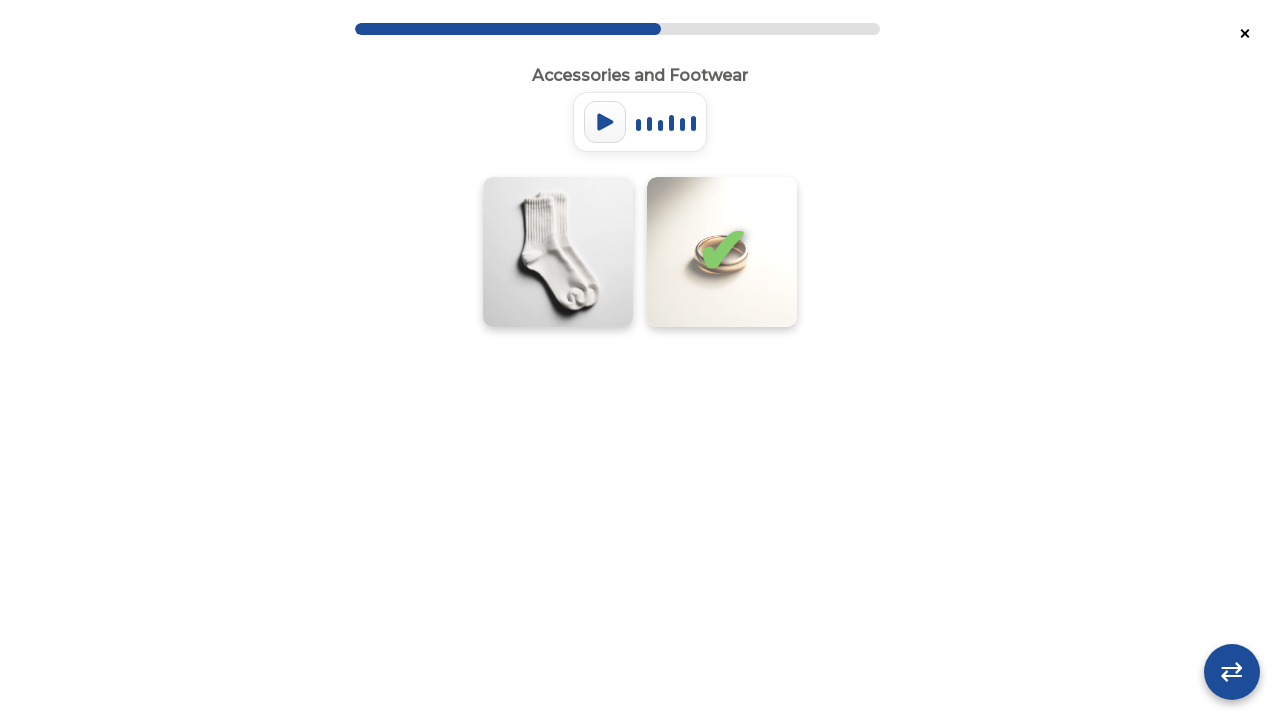

Round 3: Clicked flashcard at index 1 at (722, 252) on .flashcard-container >> nth=1
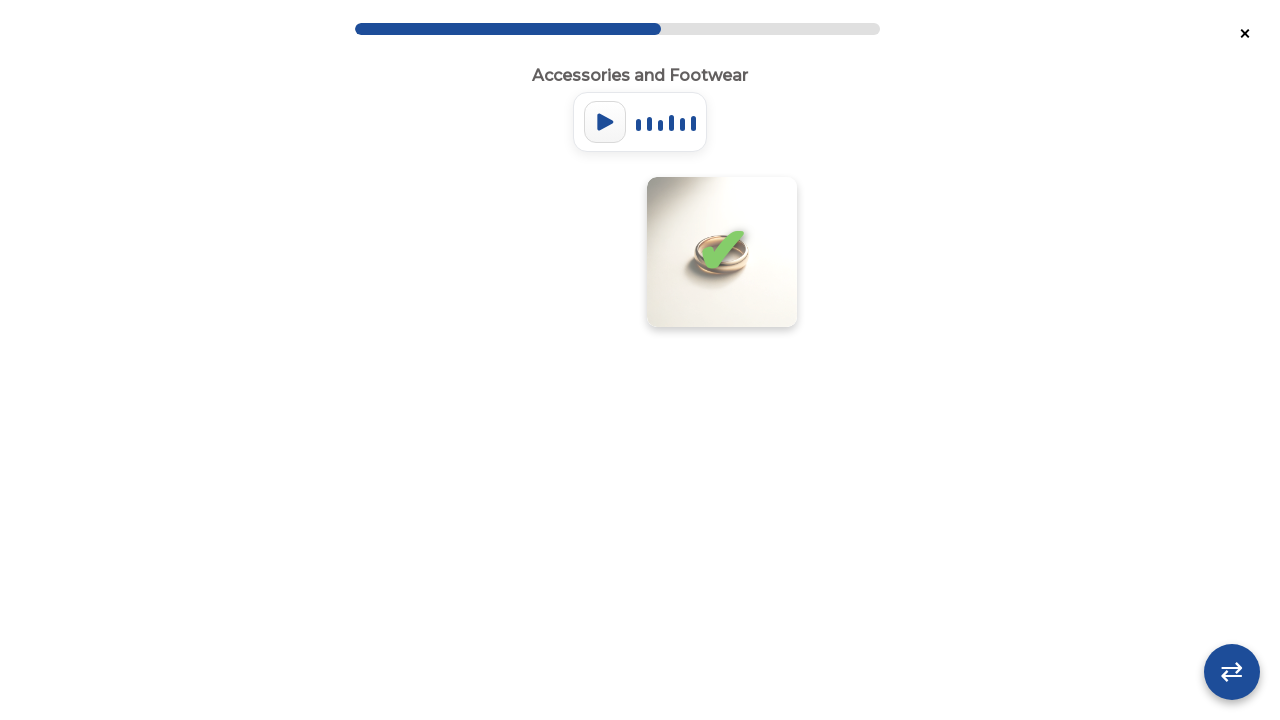

Round 3: Completed (no visible cards remaining)
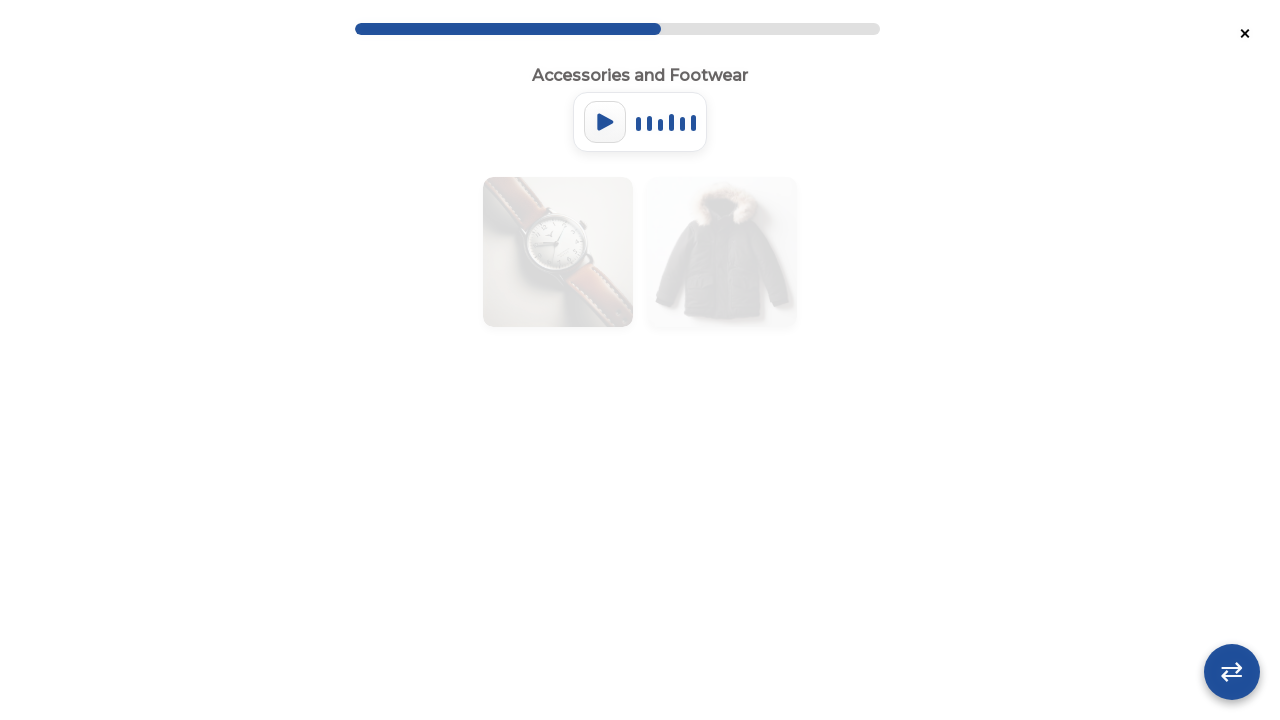

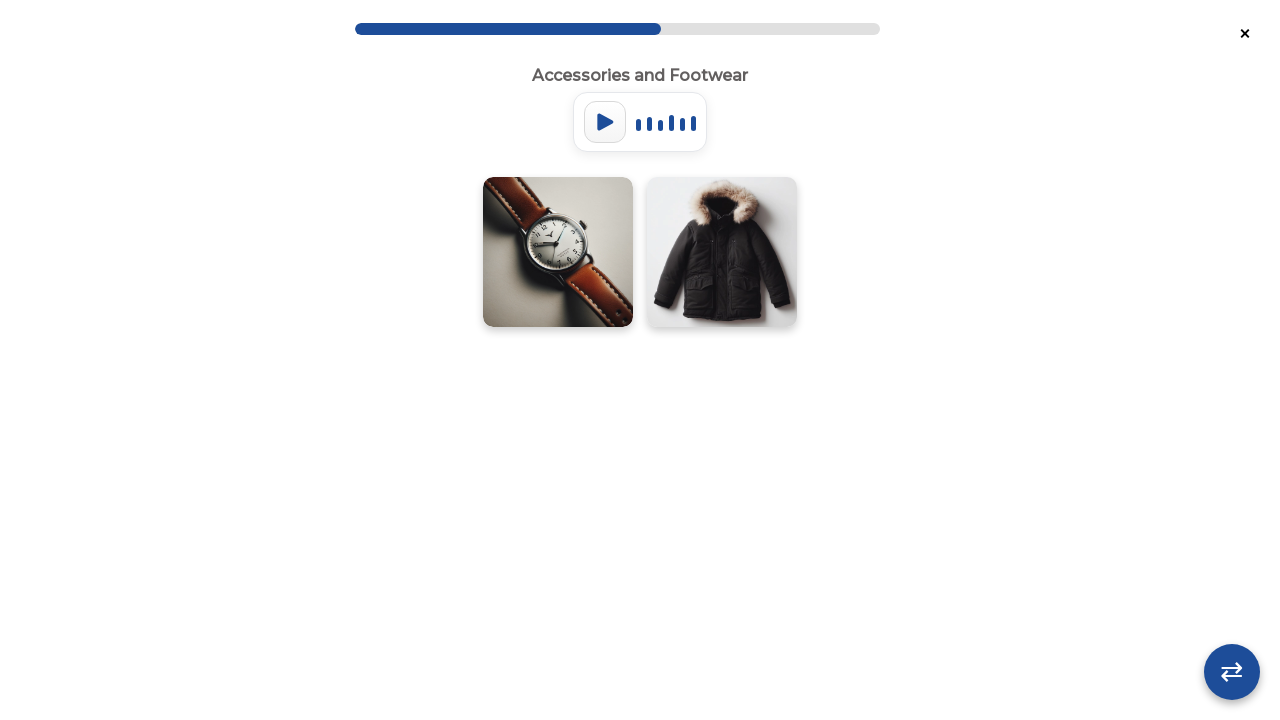